Tests jQuery UI datepicker functionality by clicking on the date input, navigating through months using the previous button until reaching September 2024, and selecting the 1st day of that month.

Starting URL: https://jqueryui.com/datepicker/

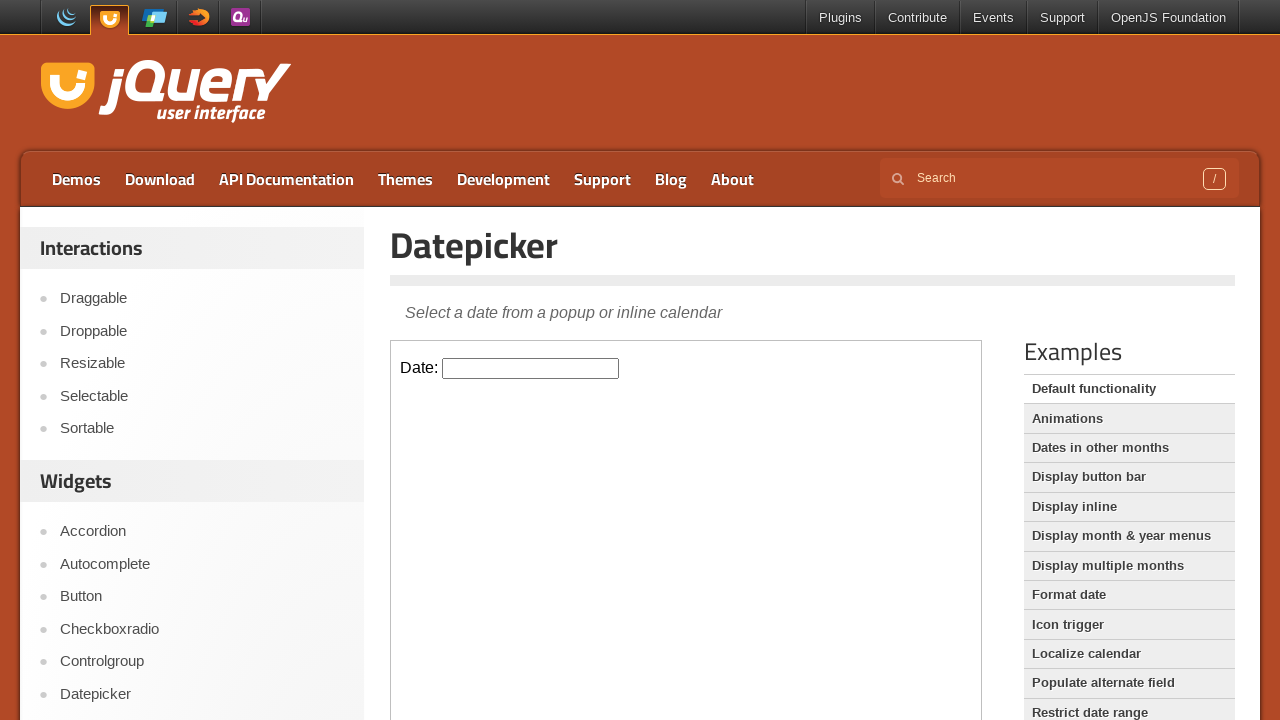

Located demo iframe for jQuery UI datepicker
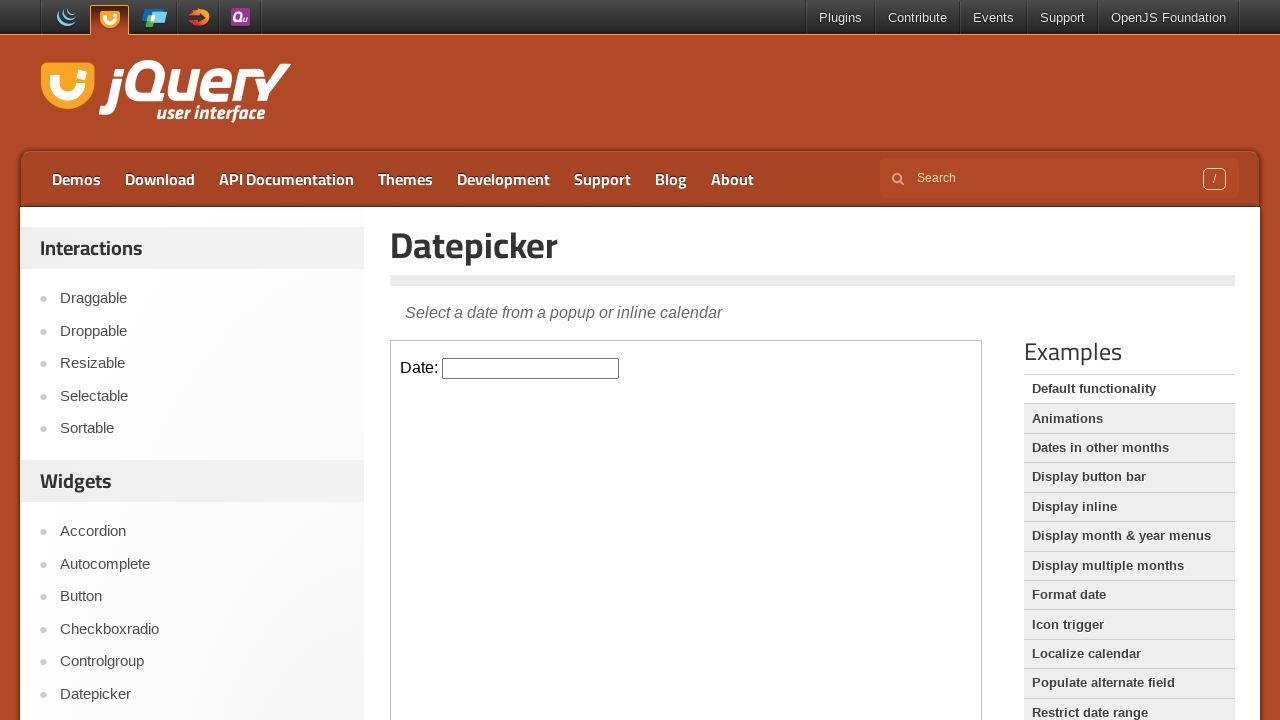

Clicked datepicker input to open calendar at (531, 368) on iframe.demo-frame >> internal:control=enter-frame >> #datepicker
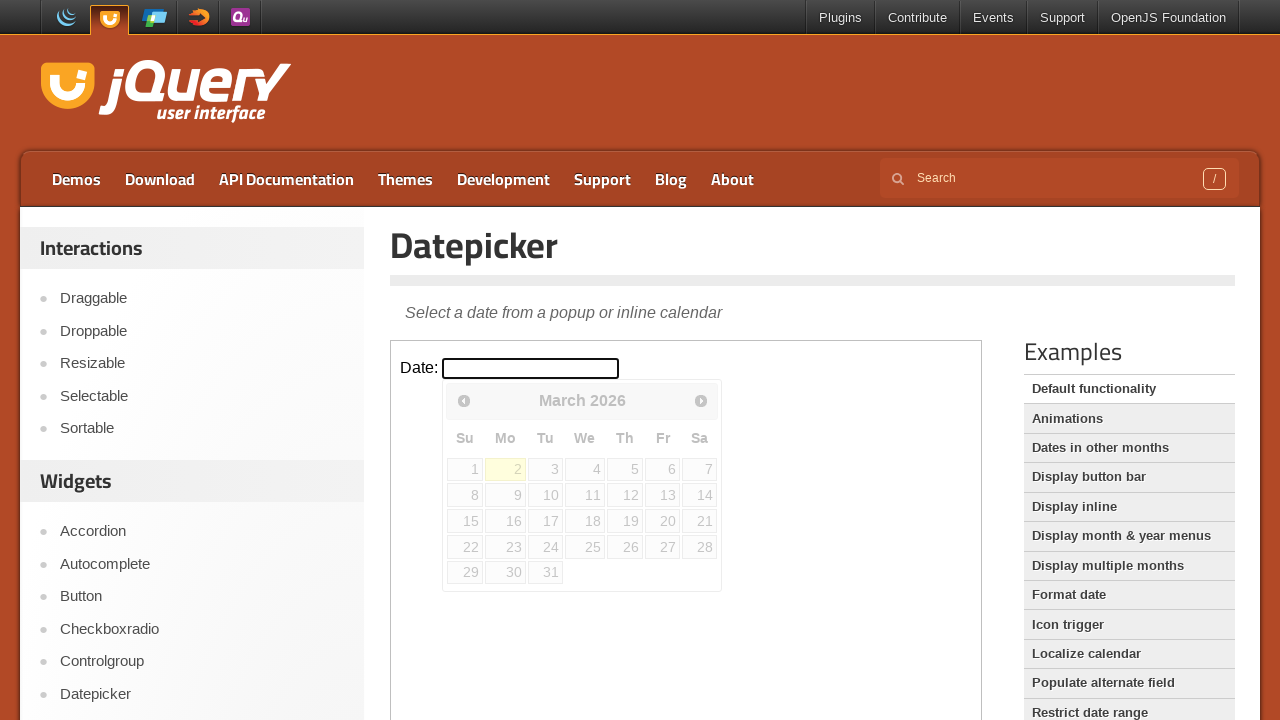

Read current calendar date: March 2026
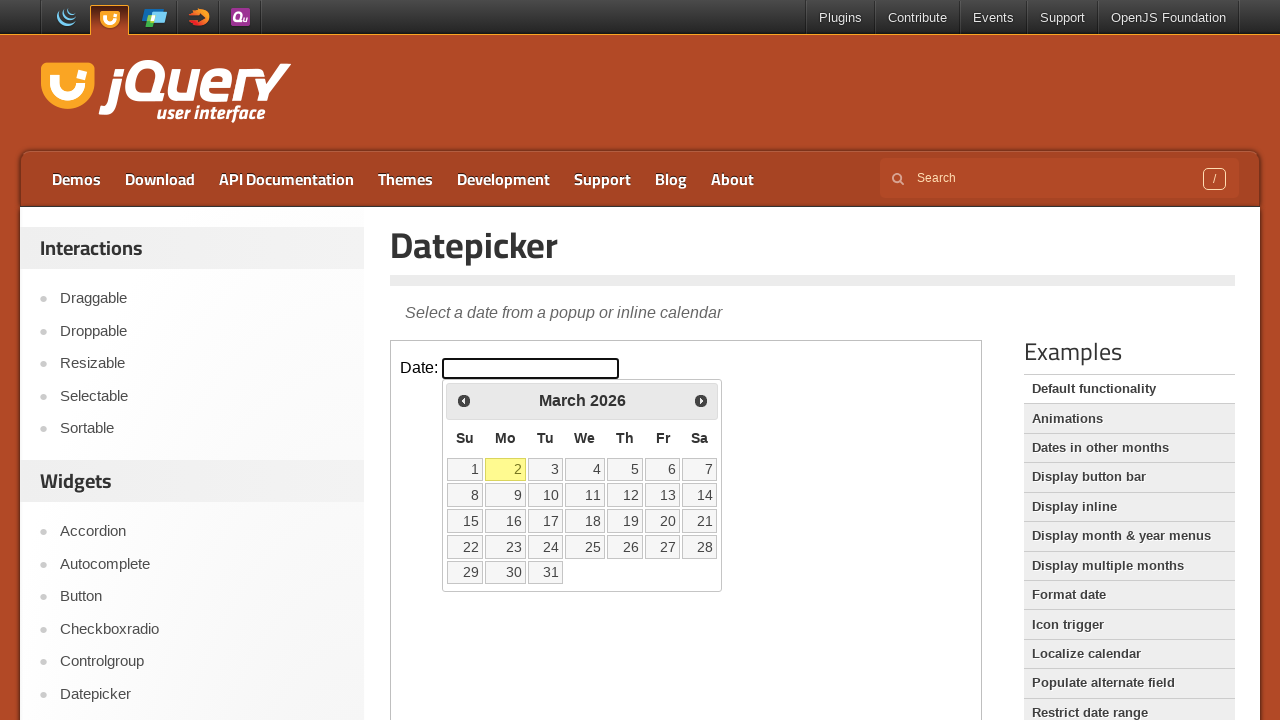

Clicked previous month button at (464, 400) on iframe.demo-frame >> internal:control=enter-frame >> a[title='Prev']
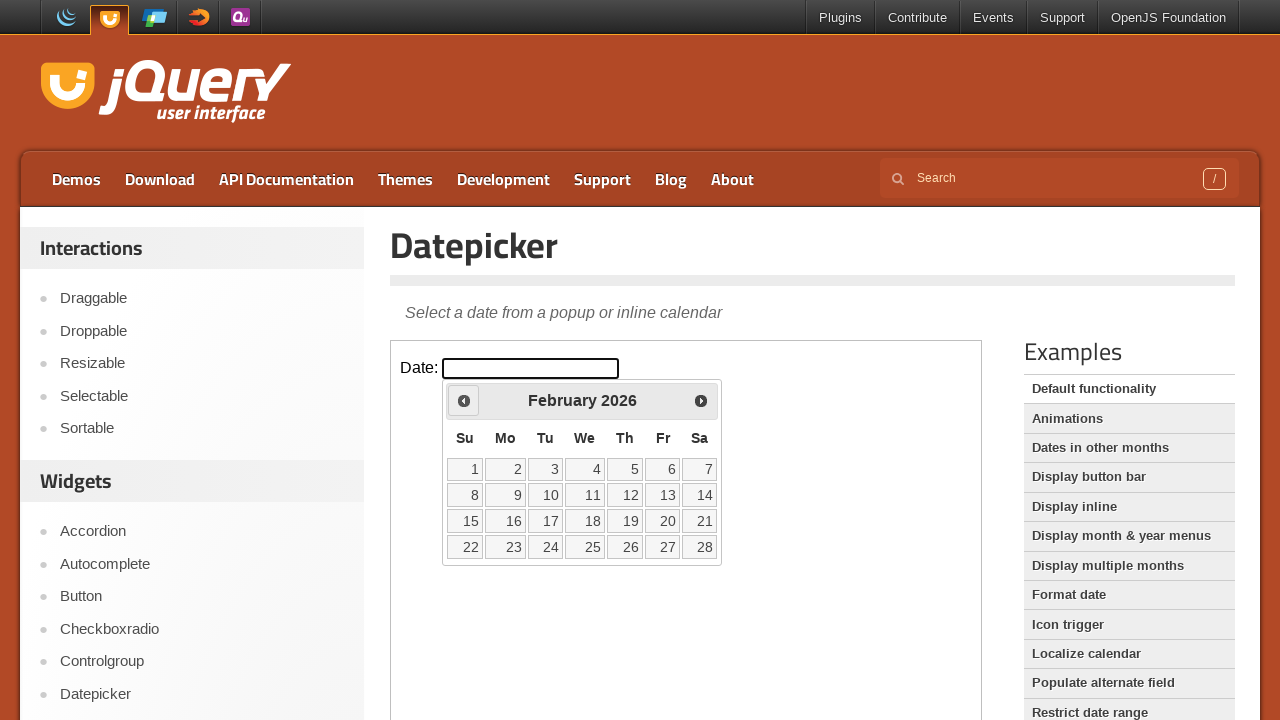

Waited for month transition animation
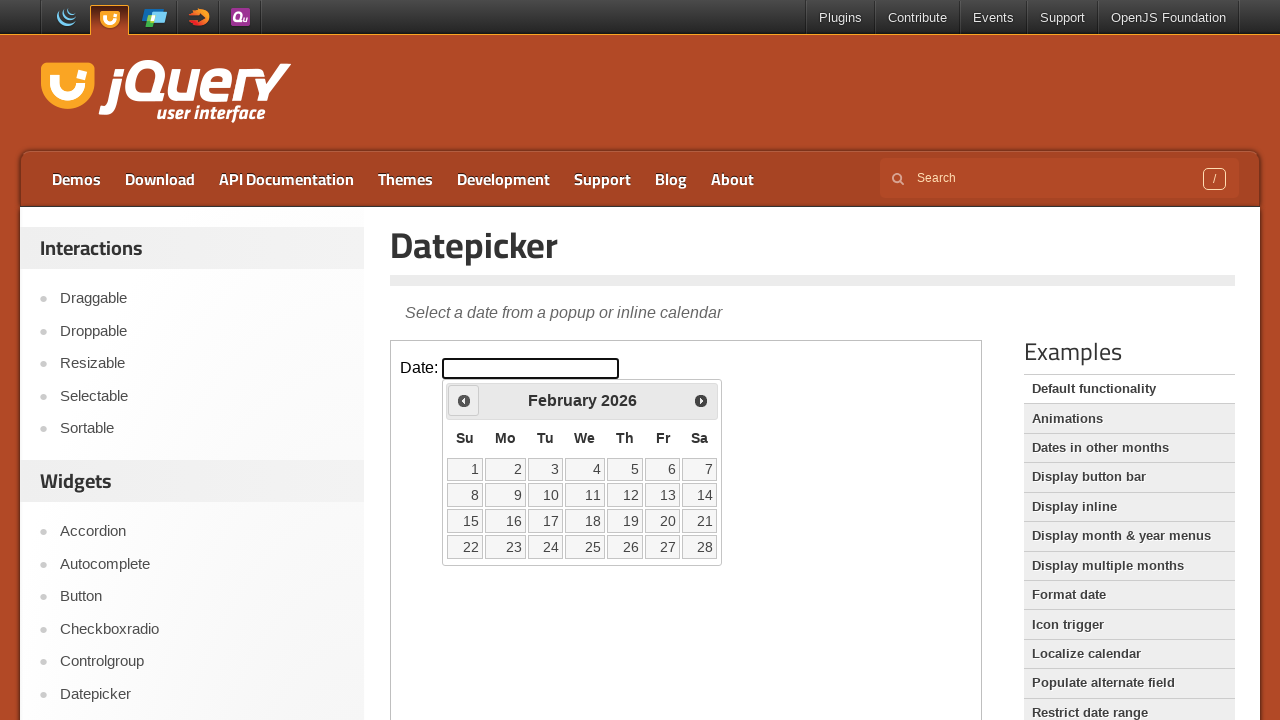

Read current calendar date: February 2026
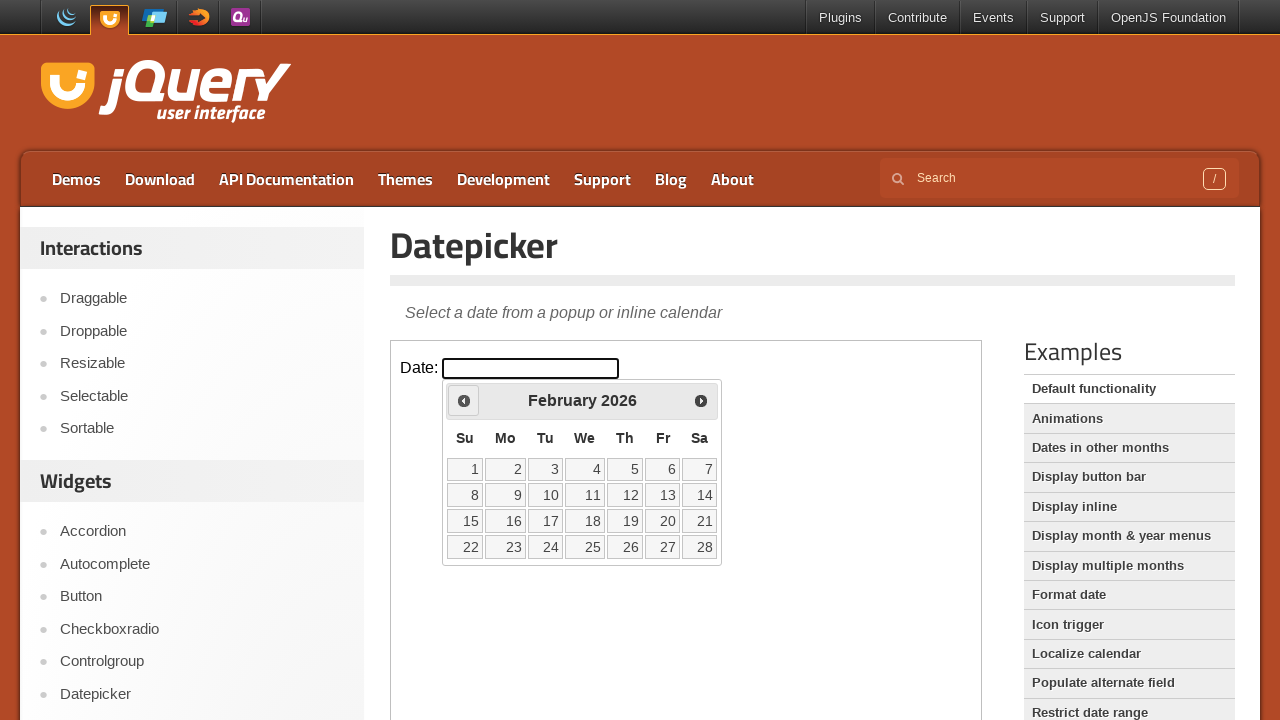

Clicked previous month button at (464, 400) on iframe.demo-frame >> internal:control=enter-frame >> a[title='Prev']
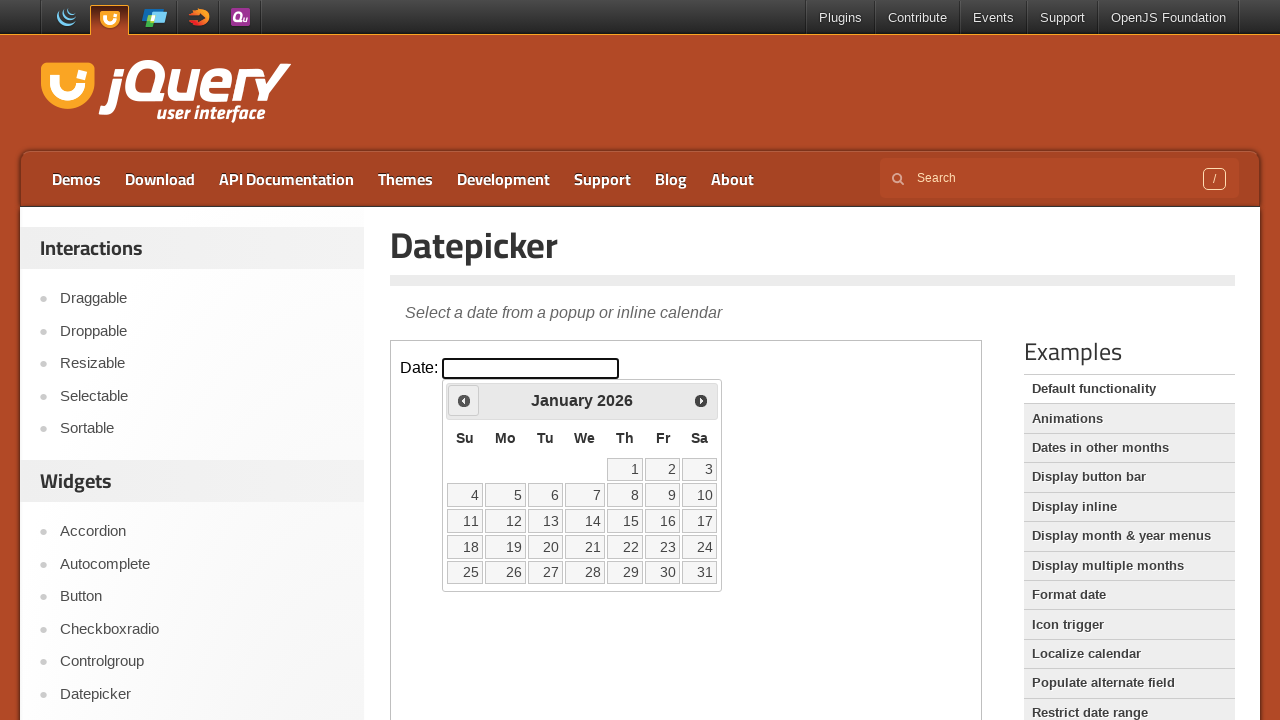

Waited for month transition animation
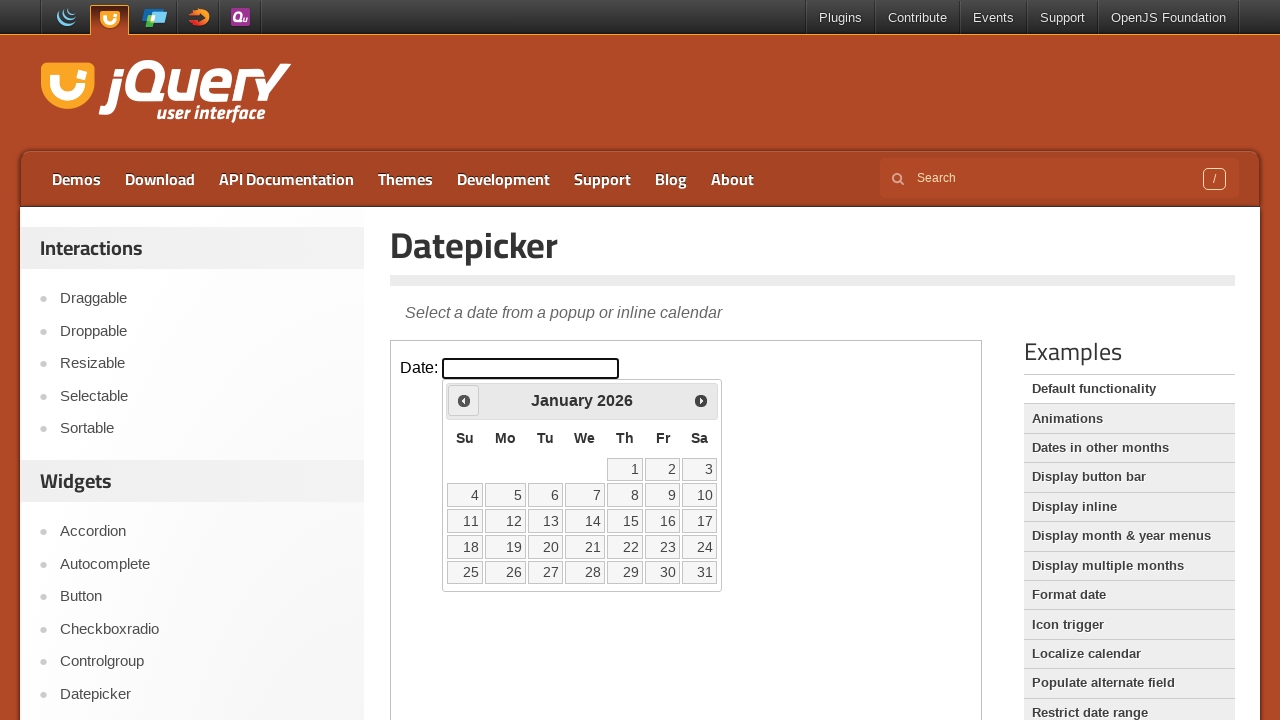

Read current calendar date: January 2026
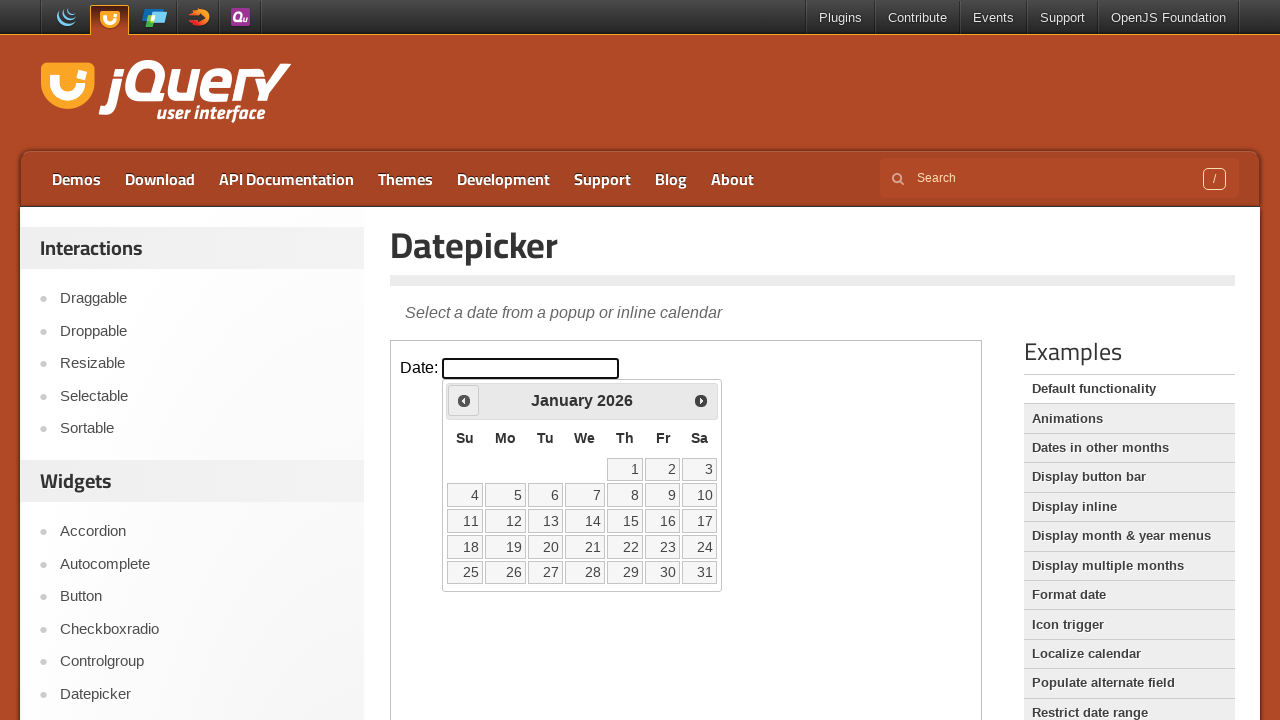

Clicked previous month button at (464, 400) on iframe.demo-frame >> internal:control=enter-frame >> a[title='Prev']
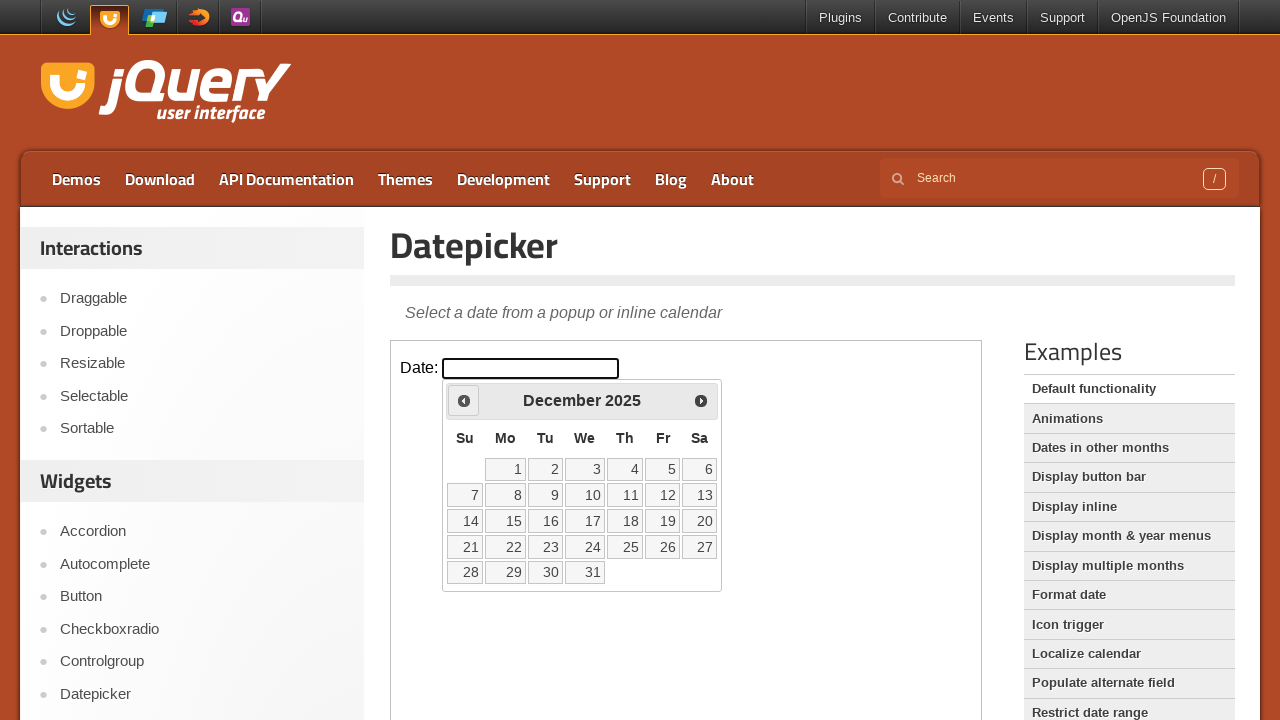

Waited for month transition animation
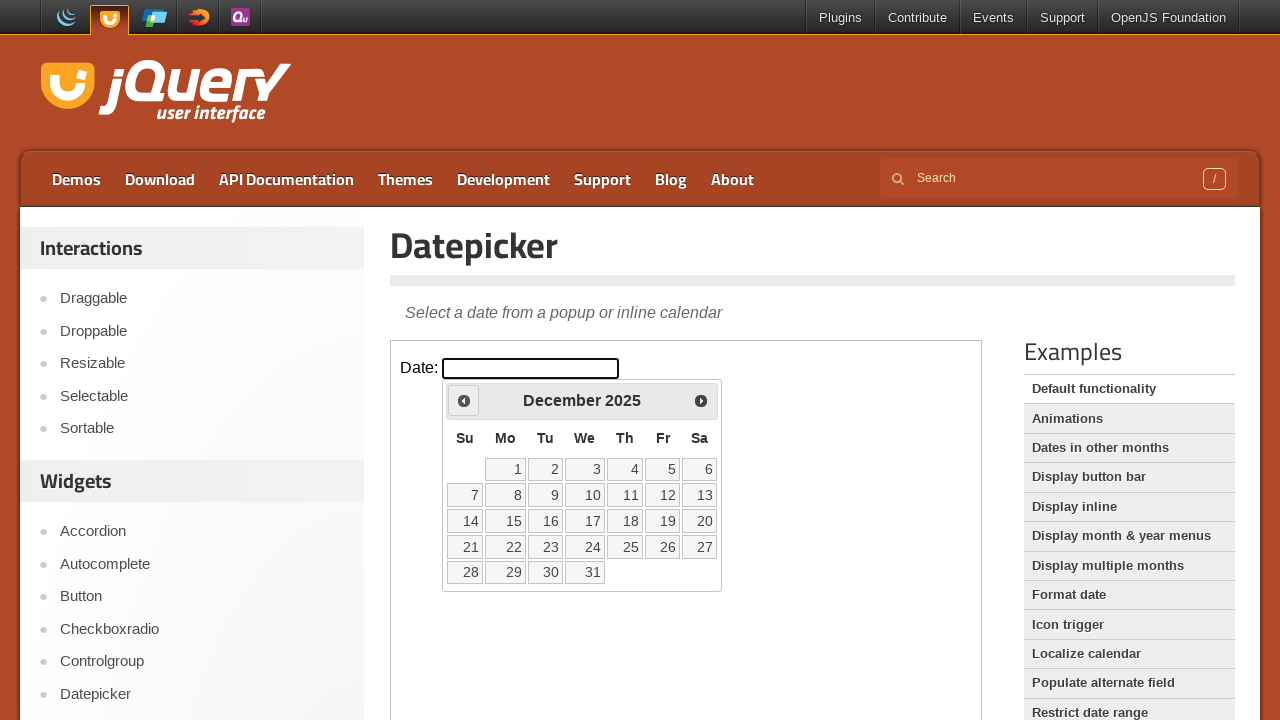

Read current calendar date: December 2025
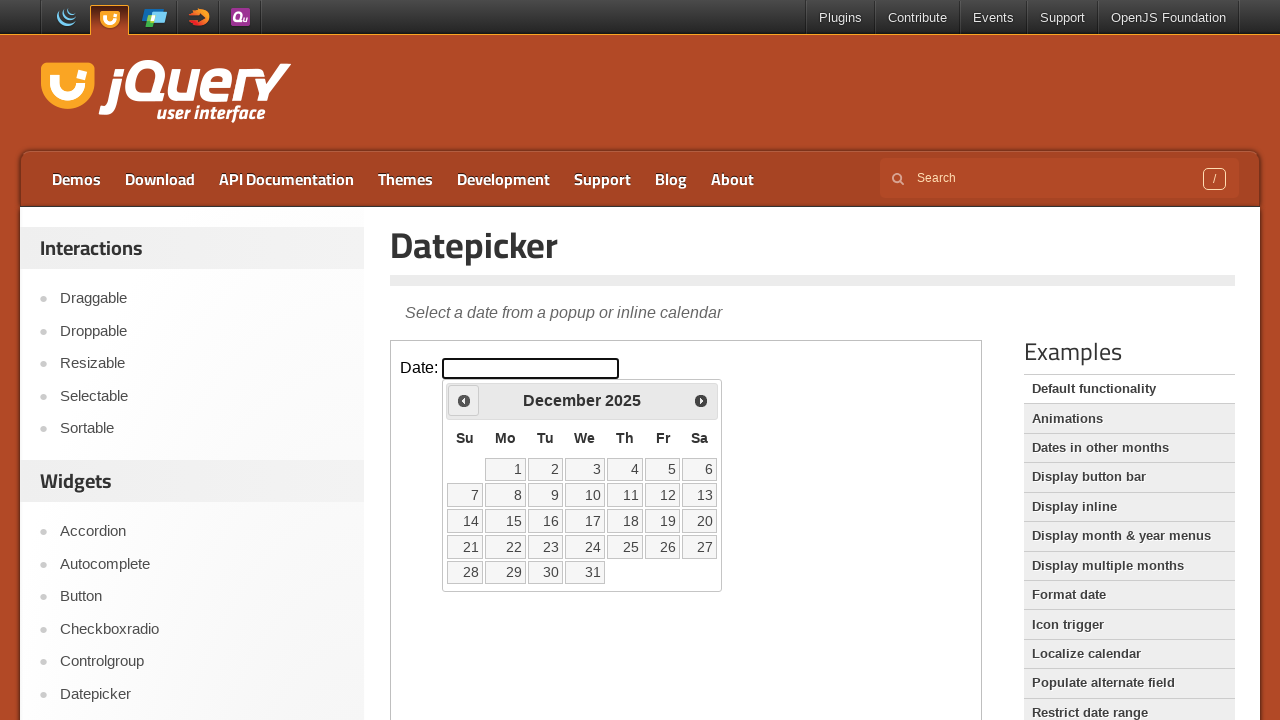

Clicked previous month button at (464, 400) on iframe.demo-frame >> internal:control=enter-frame >> a[title='Prev']
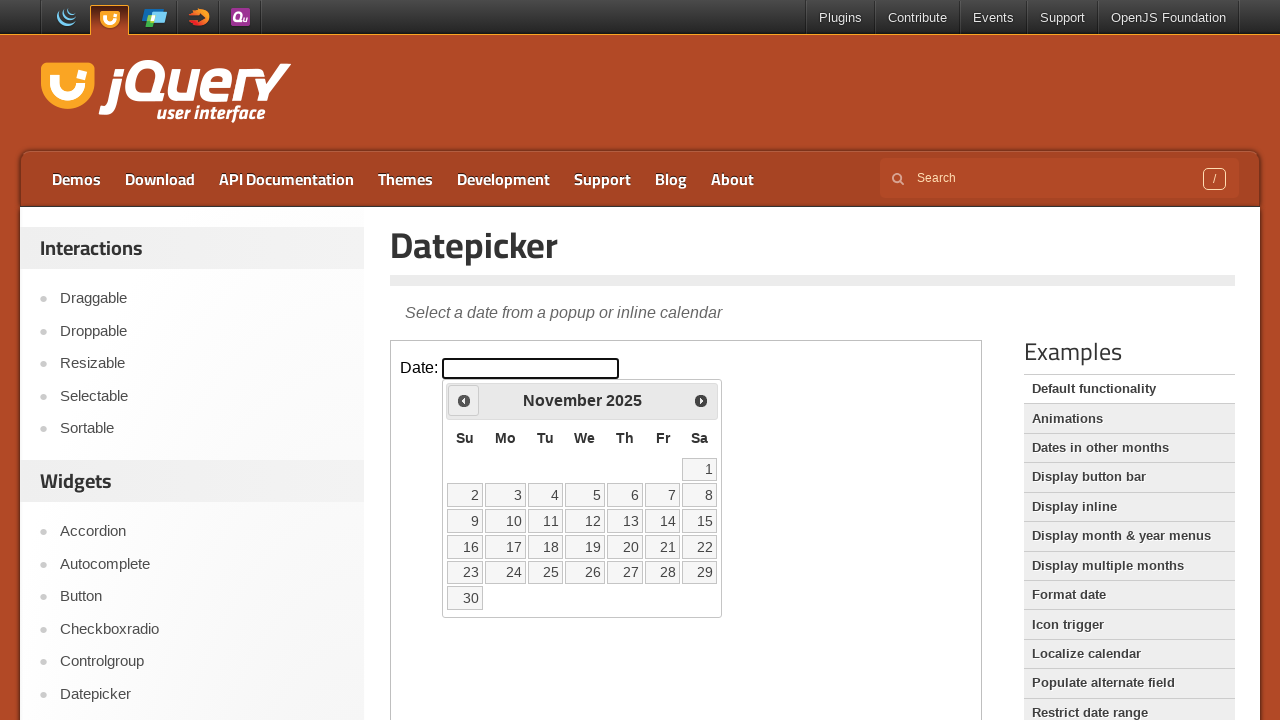

Waited for month transition animation
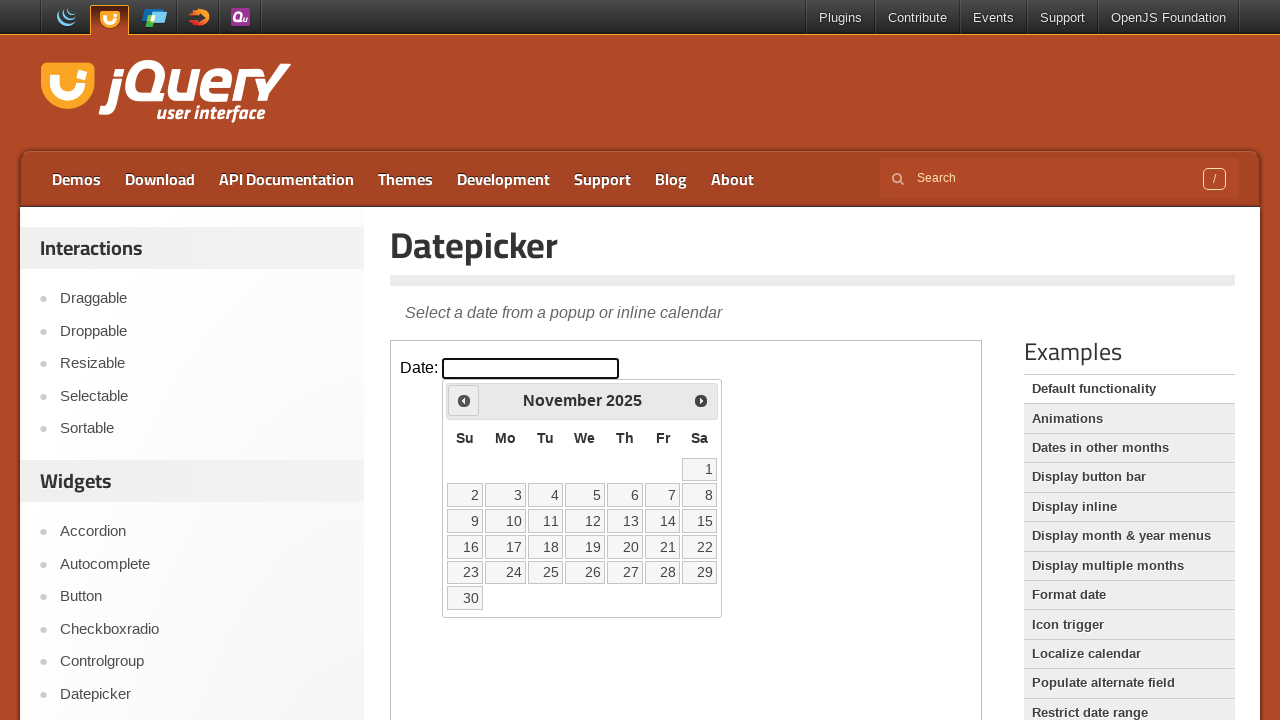

Read current calendar date: November 2025
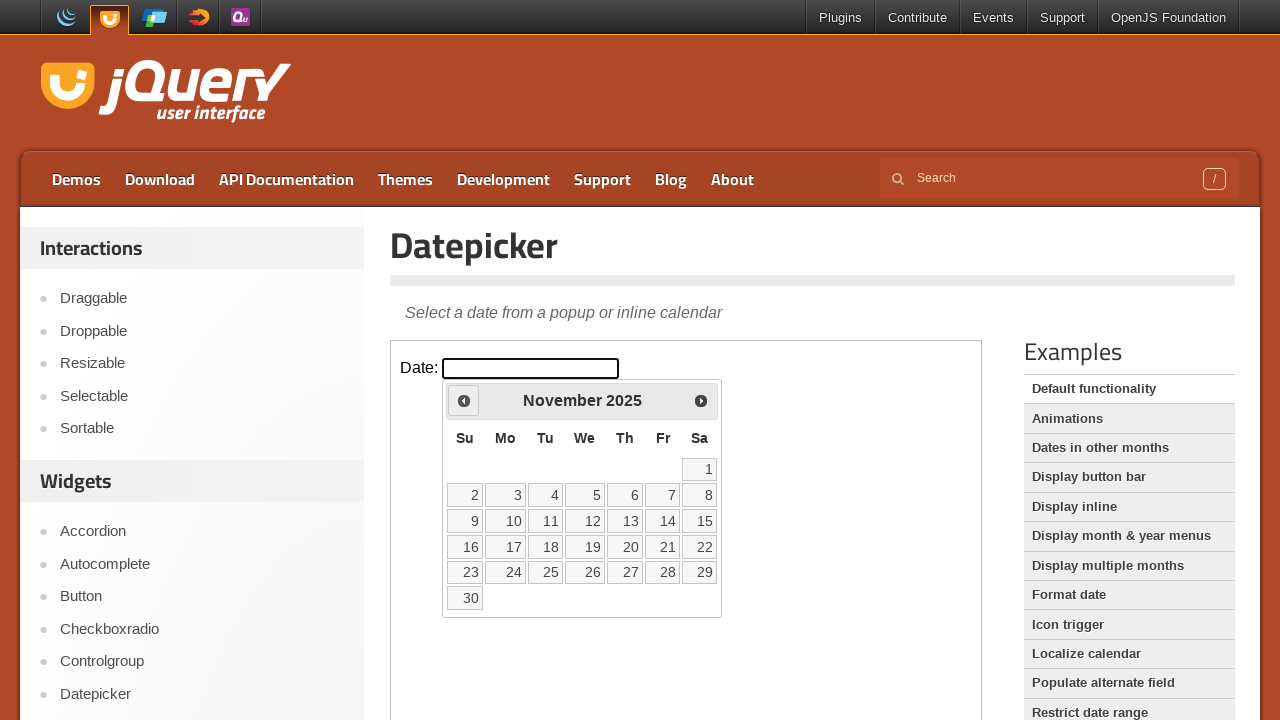

Clicked previous month button at (464, 400) on iframe.demo-frame >> internal:control=enter-frame >> a[title='Prev']
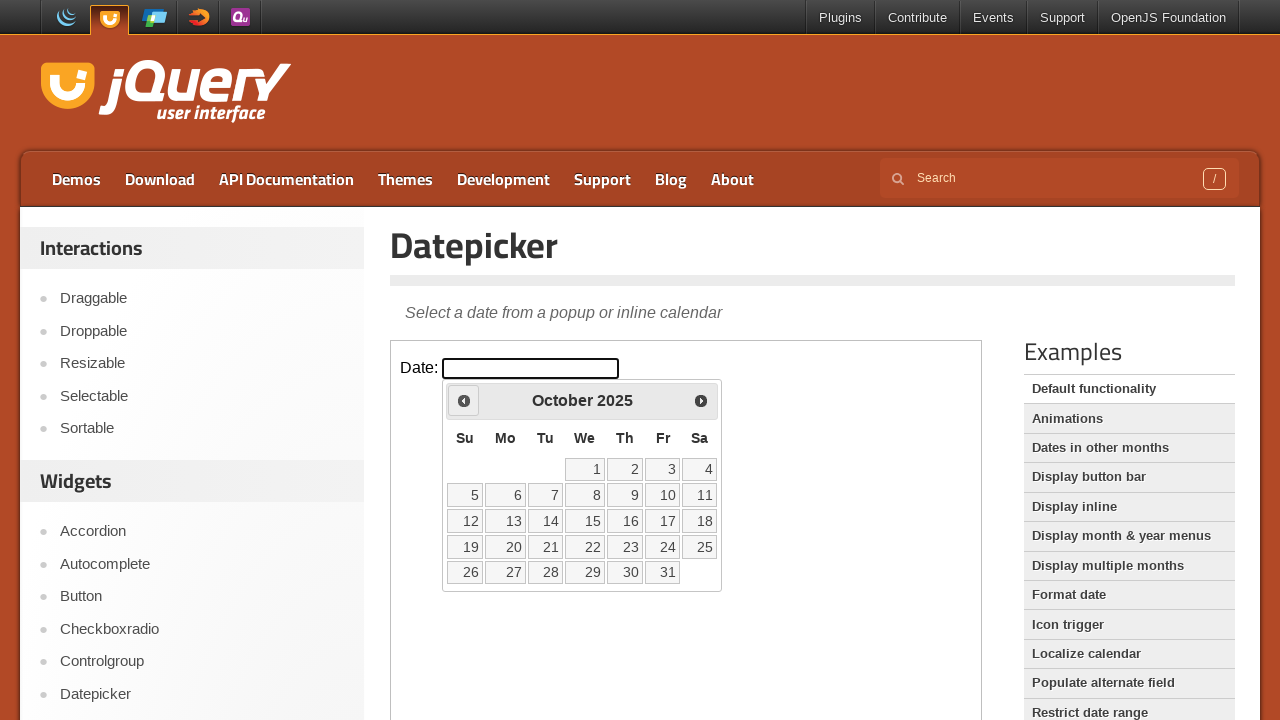

Waited for month transition animation
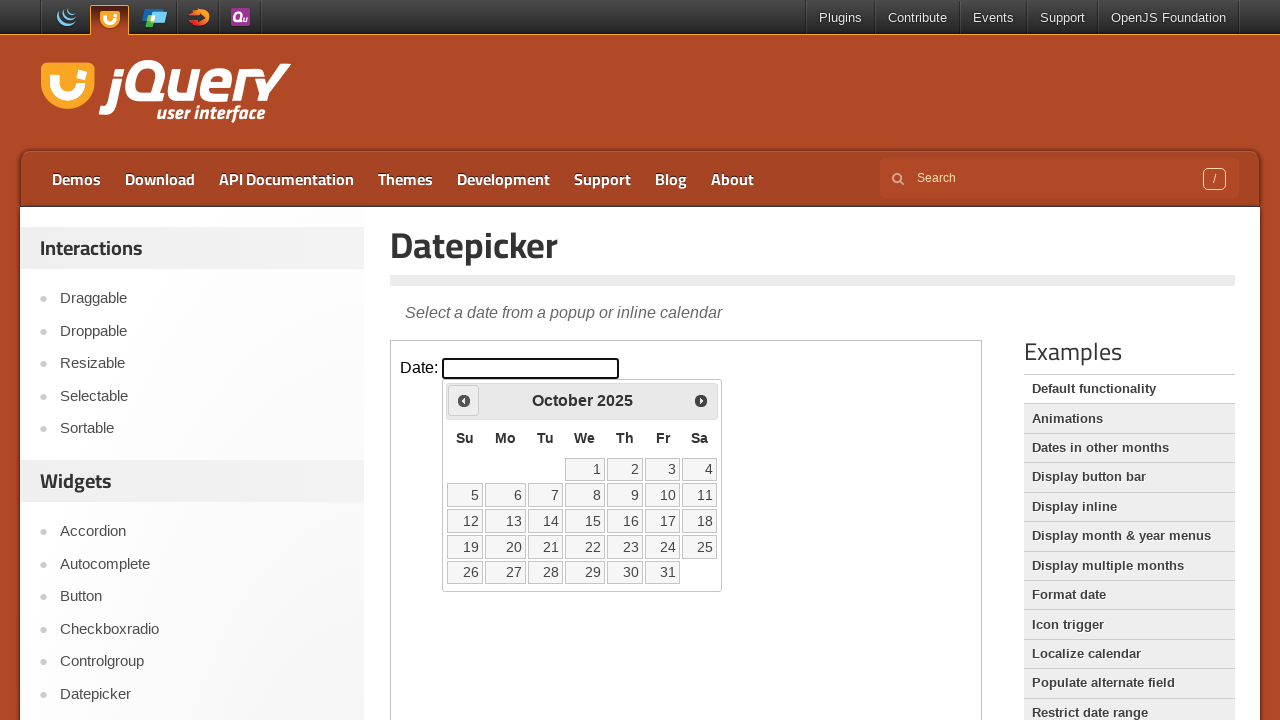

Read current calendar date: October 2025
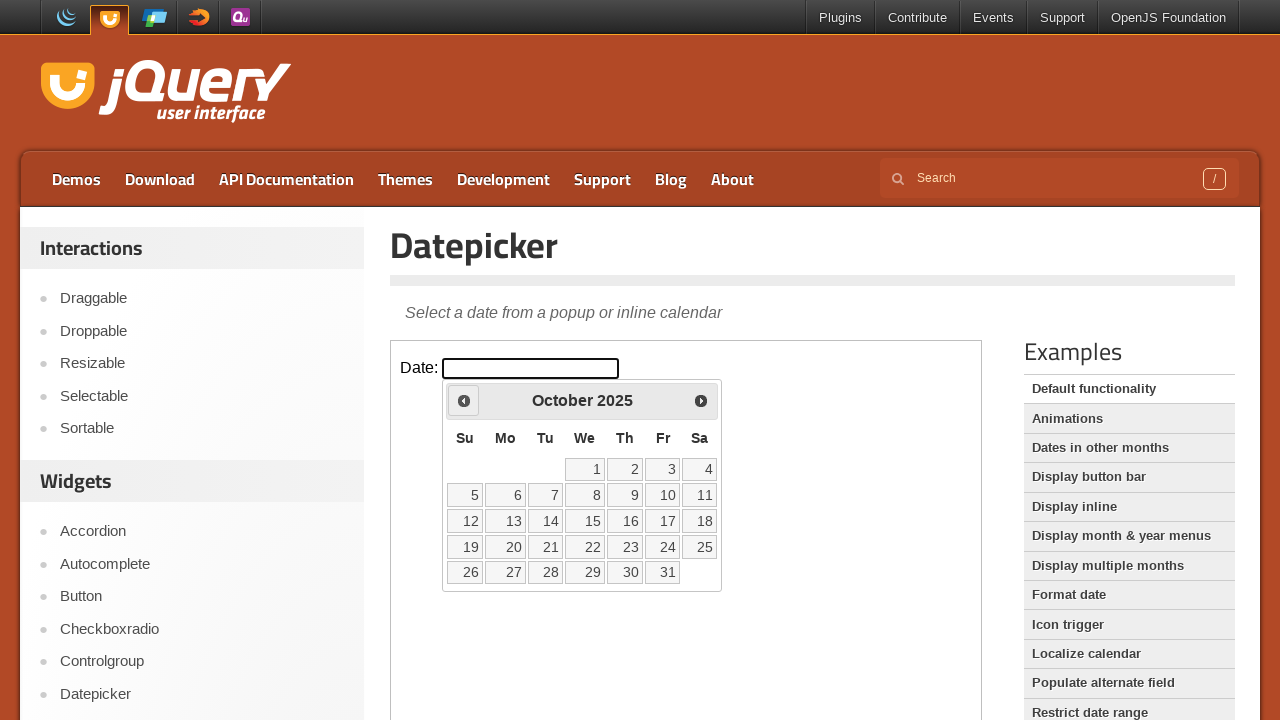

Clicked previous month button at (464, 400) on iframe.demo-frame >> internal:control=enter-frame >> a[title='Prev']
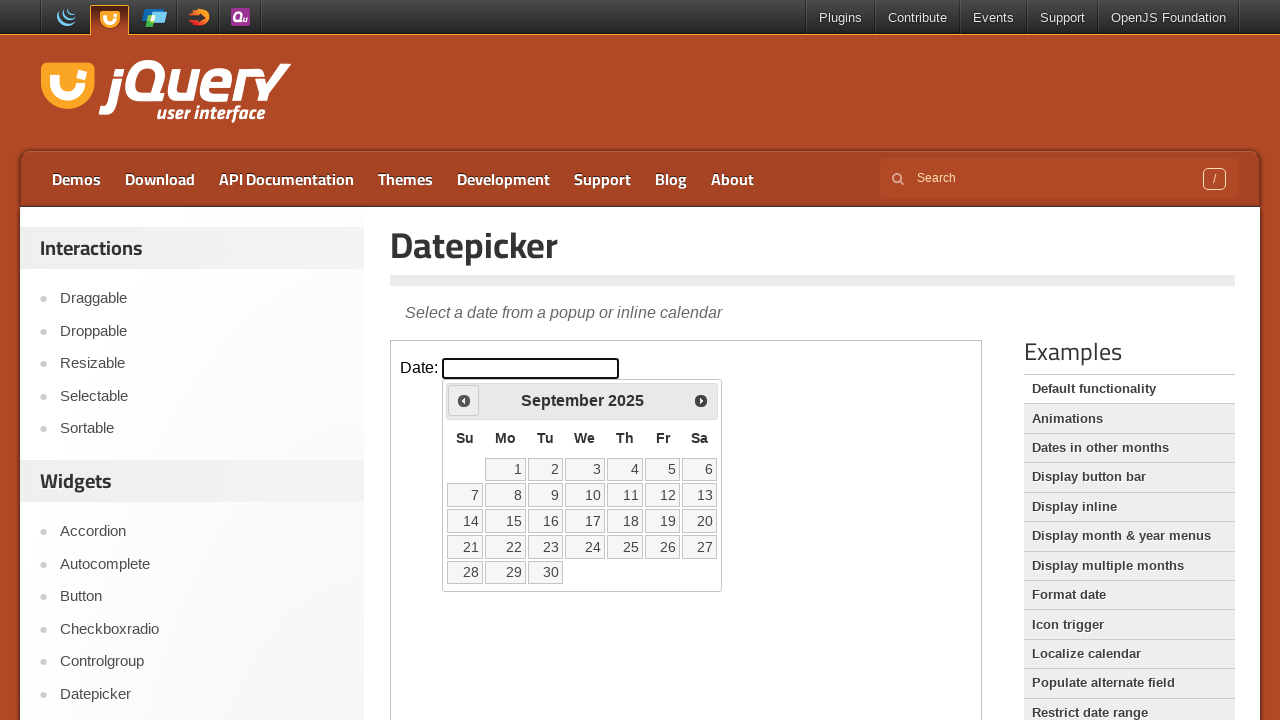

Waited for month transition animation
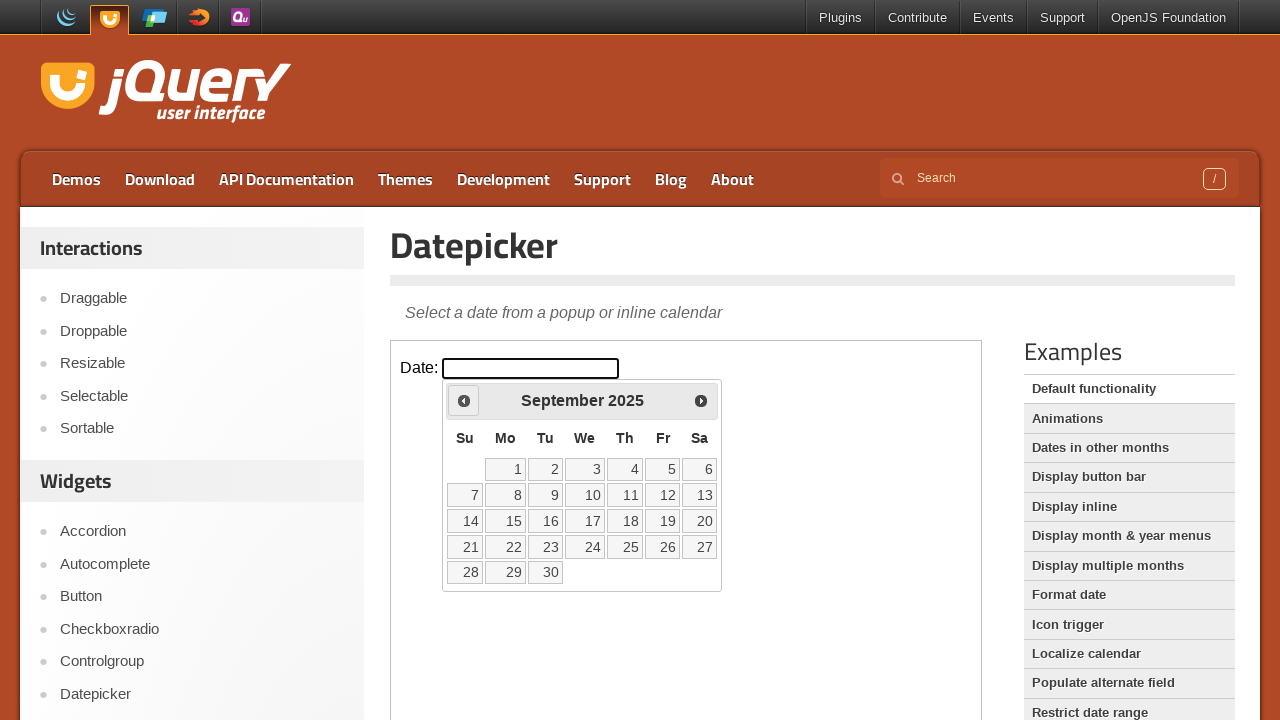

Read current calendar date: September 2025
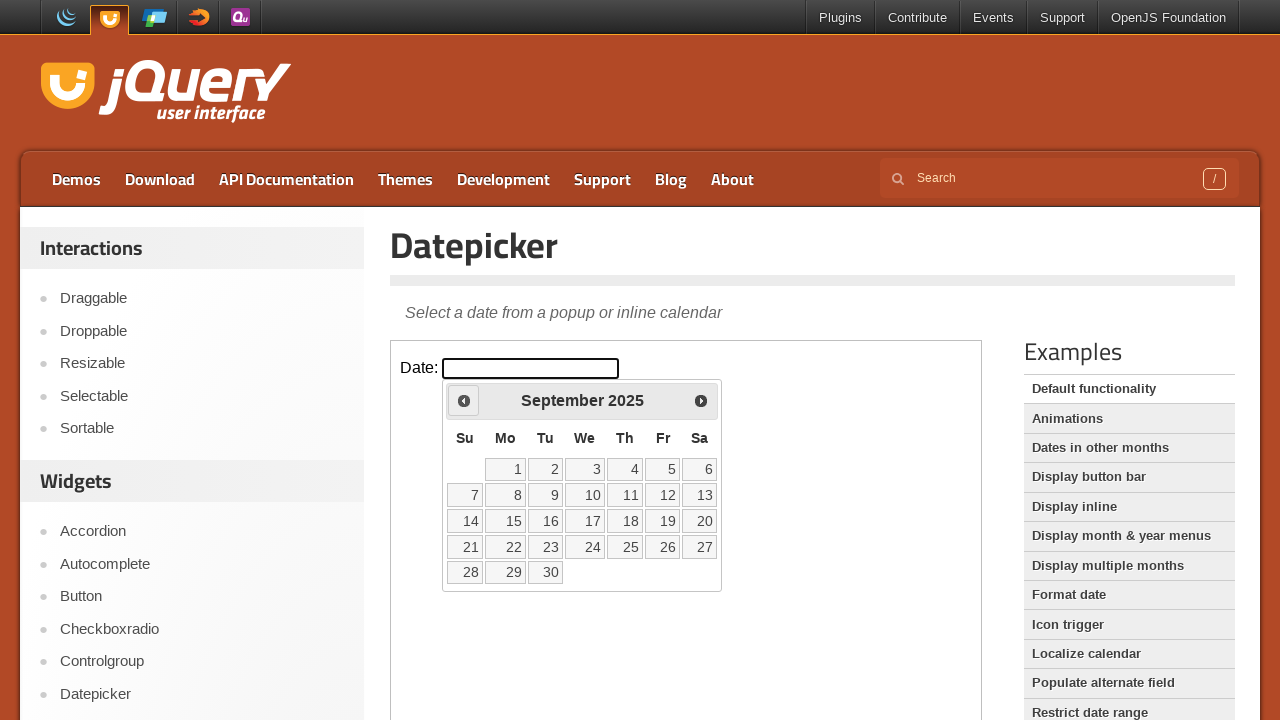

Clicked previous month button at (464, 400) on iframe.demo-frame >> internal:control=enter-frame >> a[title='Prev']
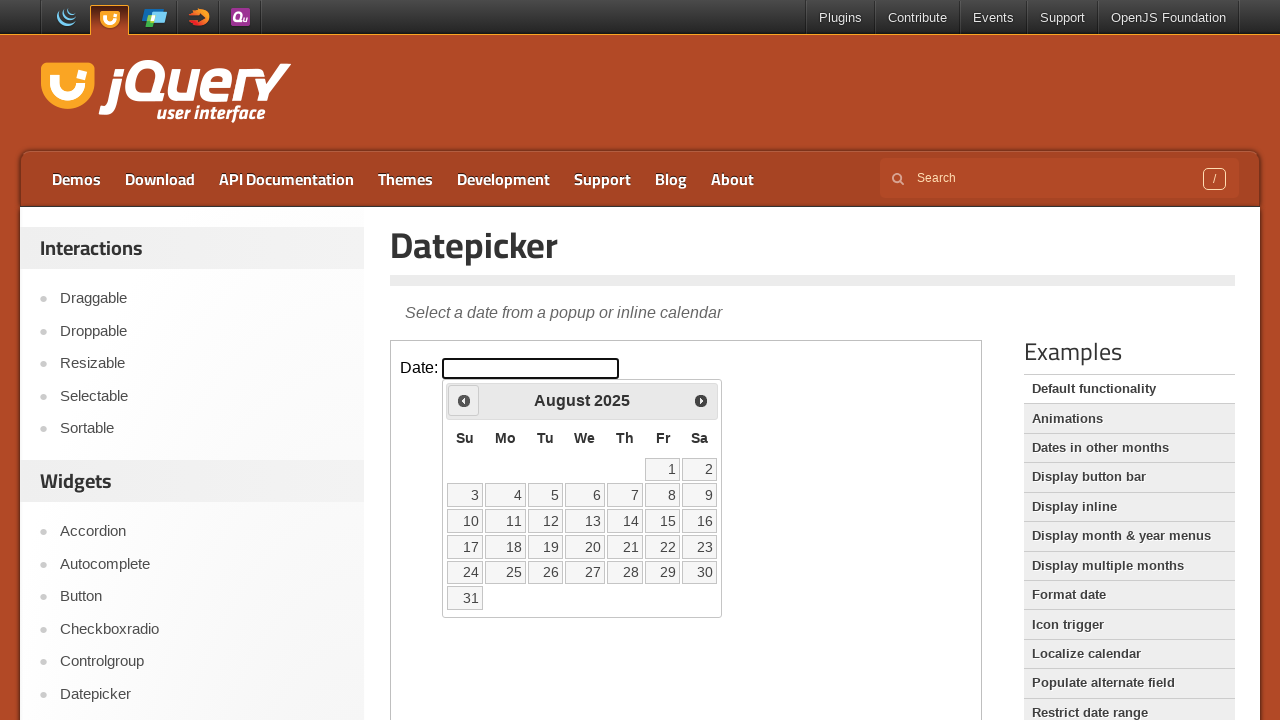

Waited for month transition animation
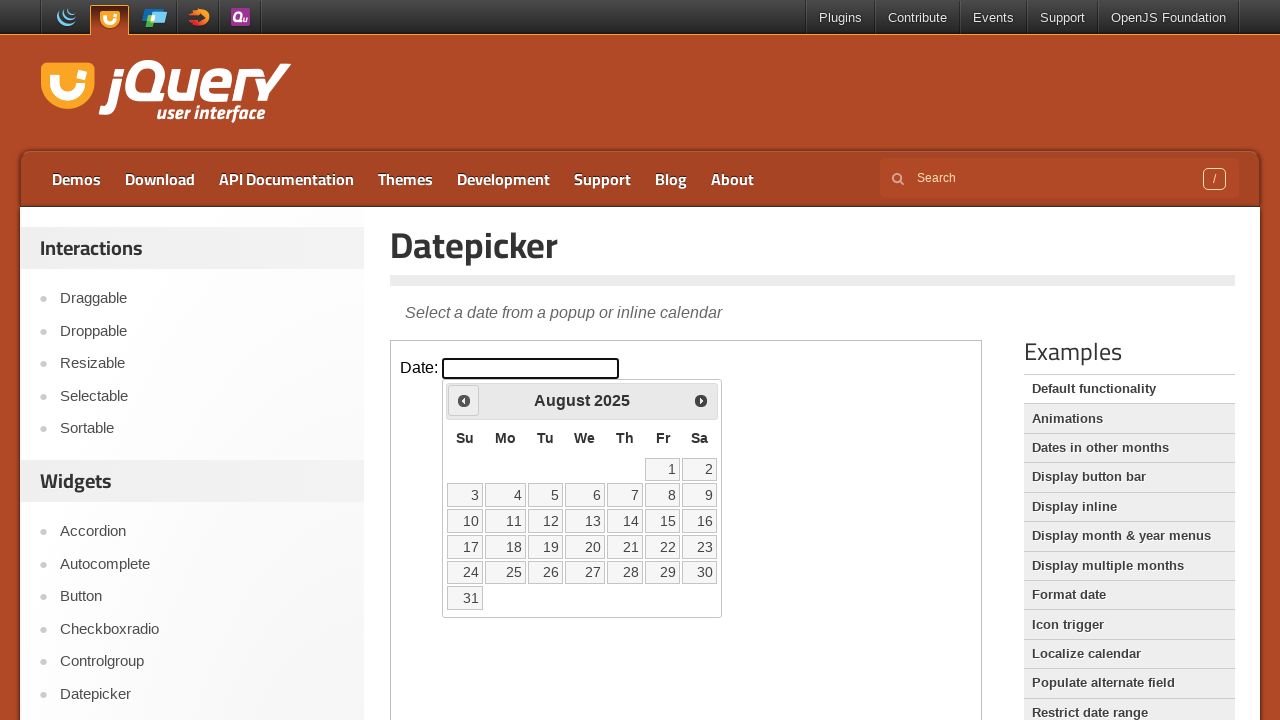

Read current calendar date: August 2025
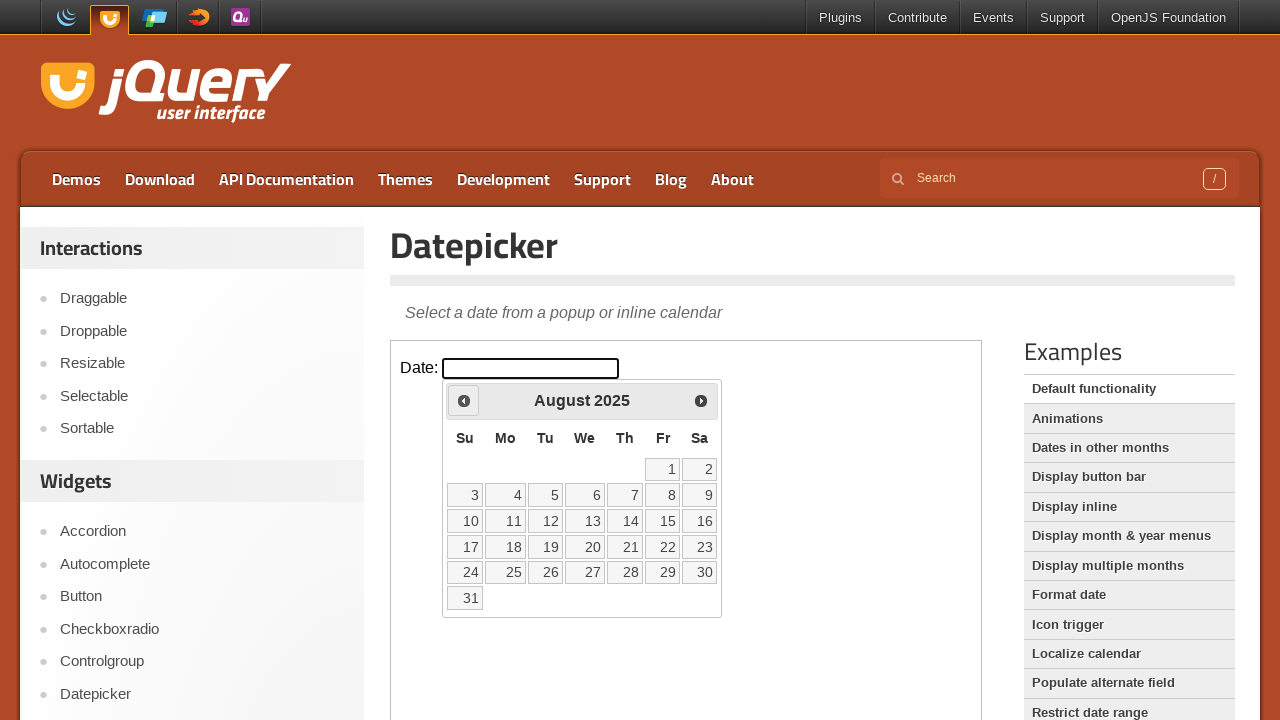

Clicked previous month button at (464, 400) on iframe.demo-frame >> internal:control=enter-frame >> a[title='Prev']
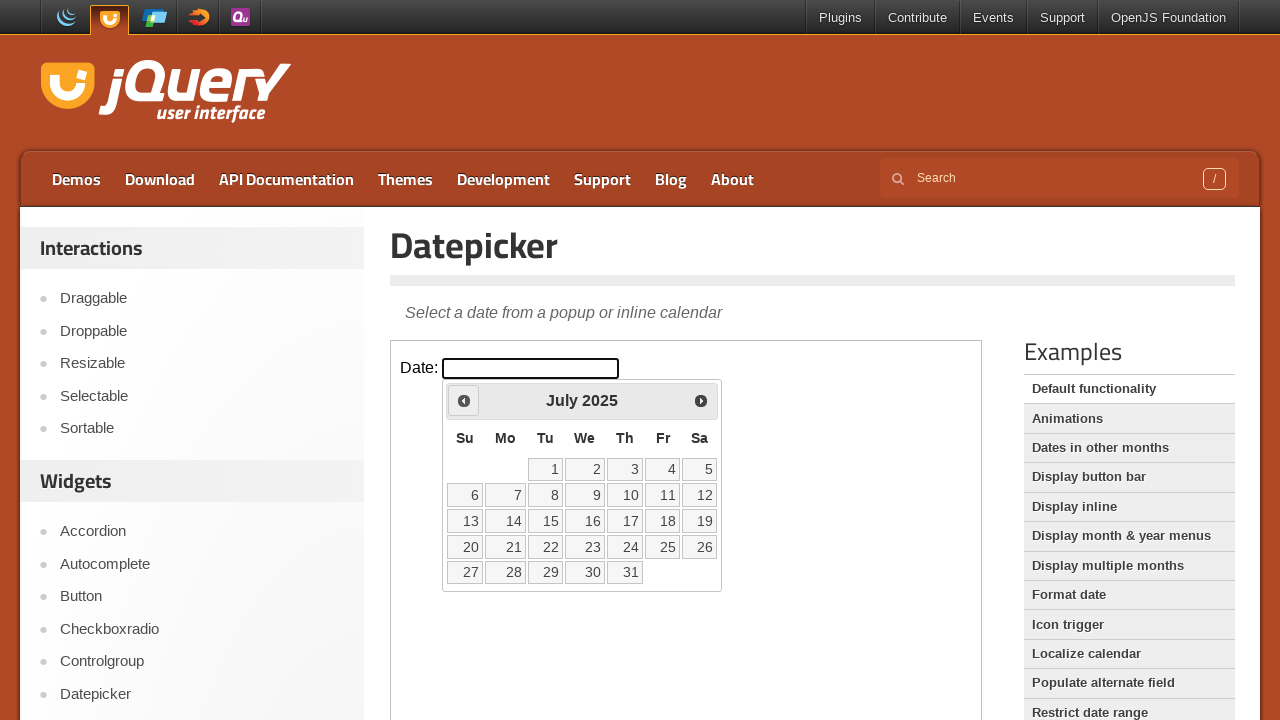

Waited for month transition animation
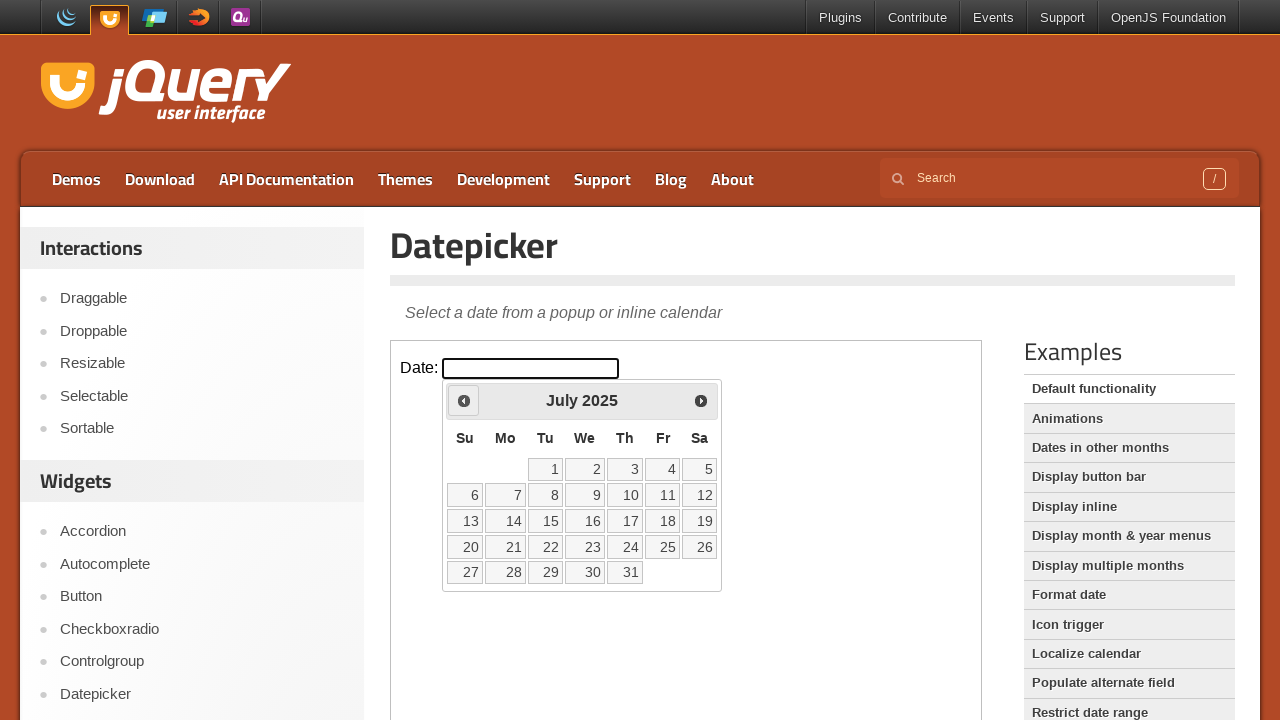

Read current calendar date: July 2025
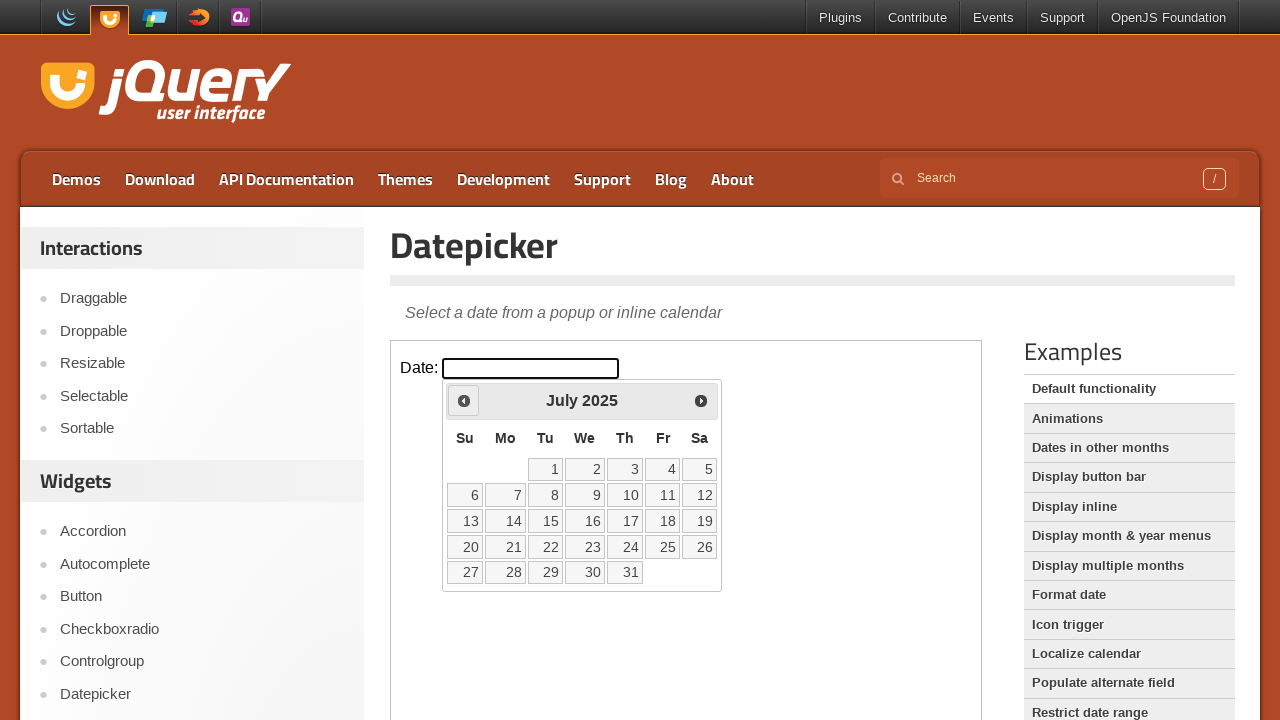

Clicked previous month button at (464, 400) on iframe.demo-frame >> internal:control=enter-frame >> a[title='Prev']
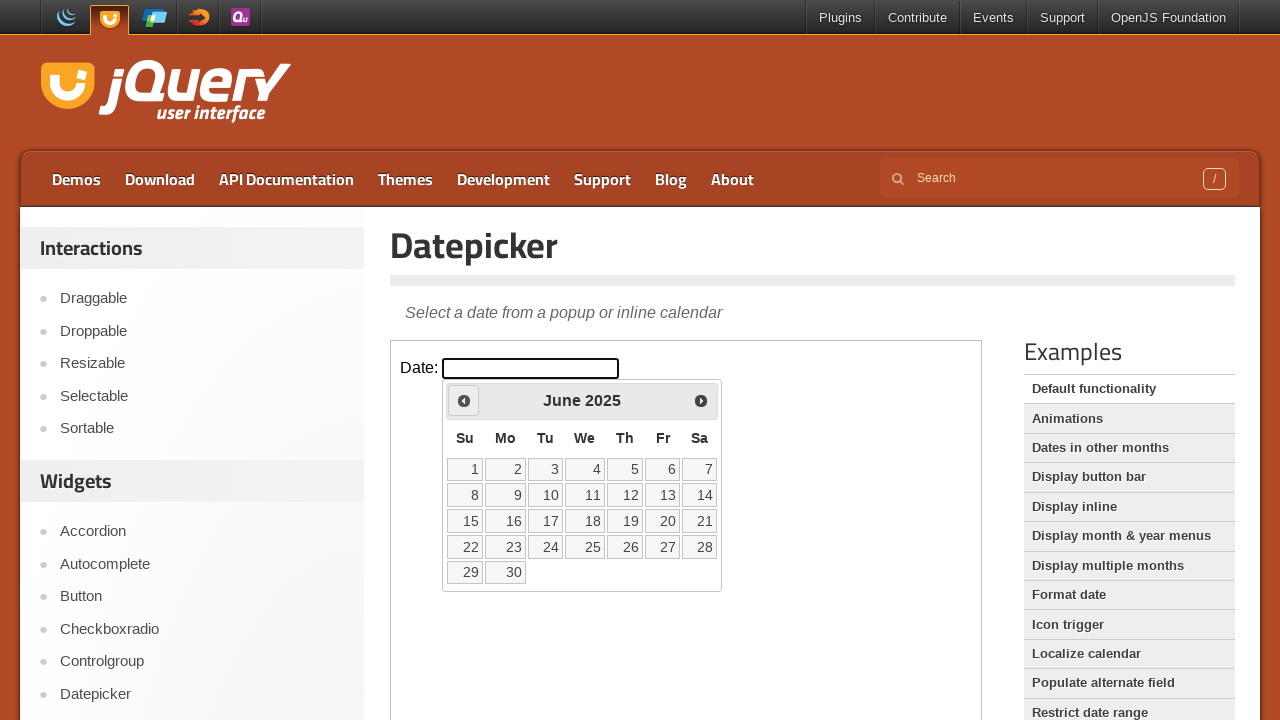

Waited for month transition animation
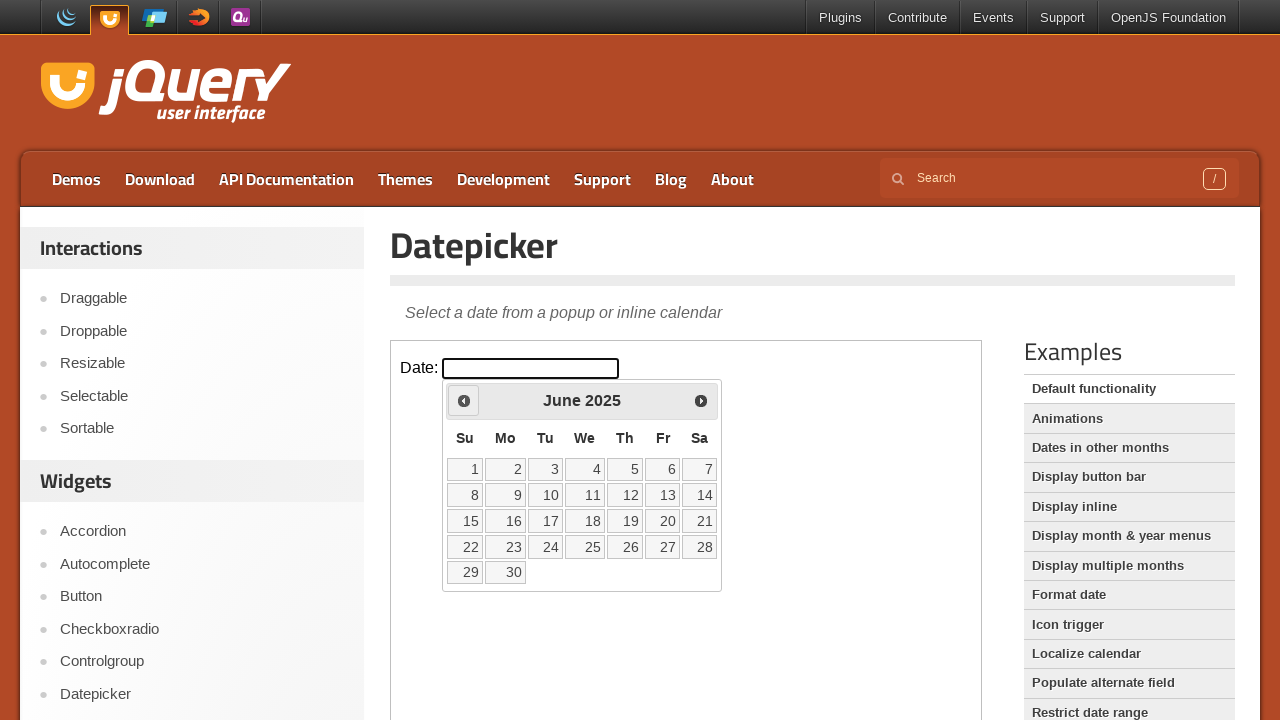

Read current calendar date: June 2025
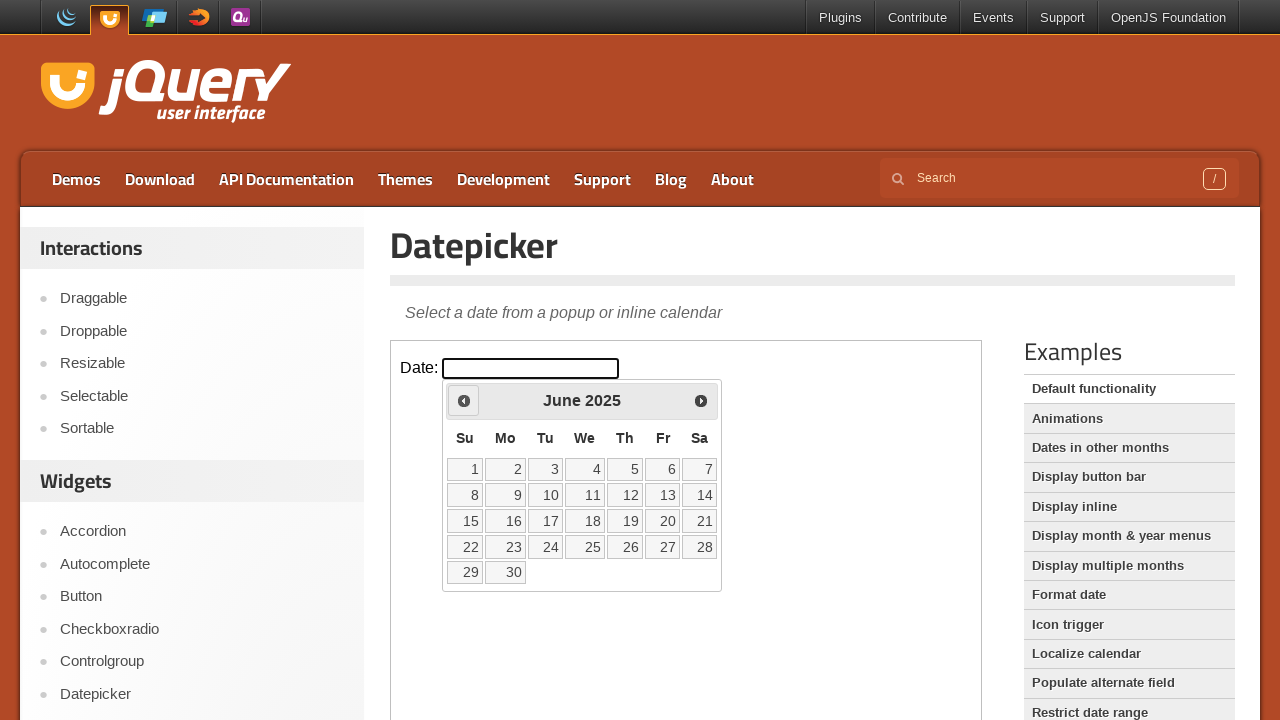

Clicked previous month button at (464, 400) on iframe.demo-frame >> internal:control=enter-frame >> a[title='Prev']
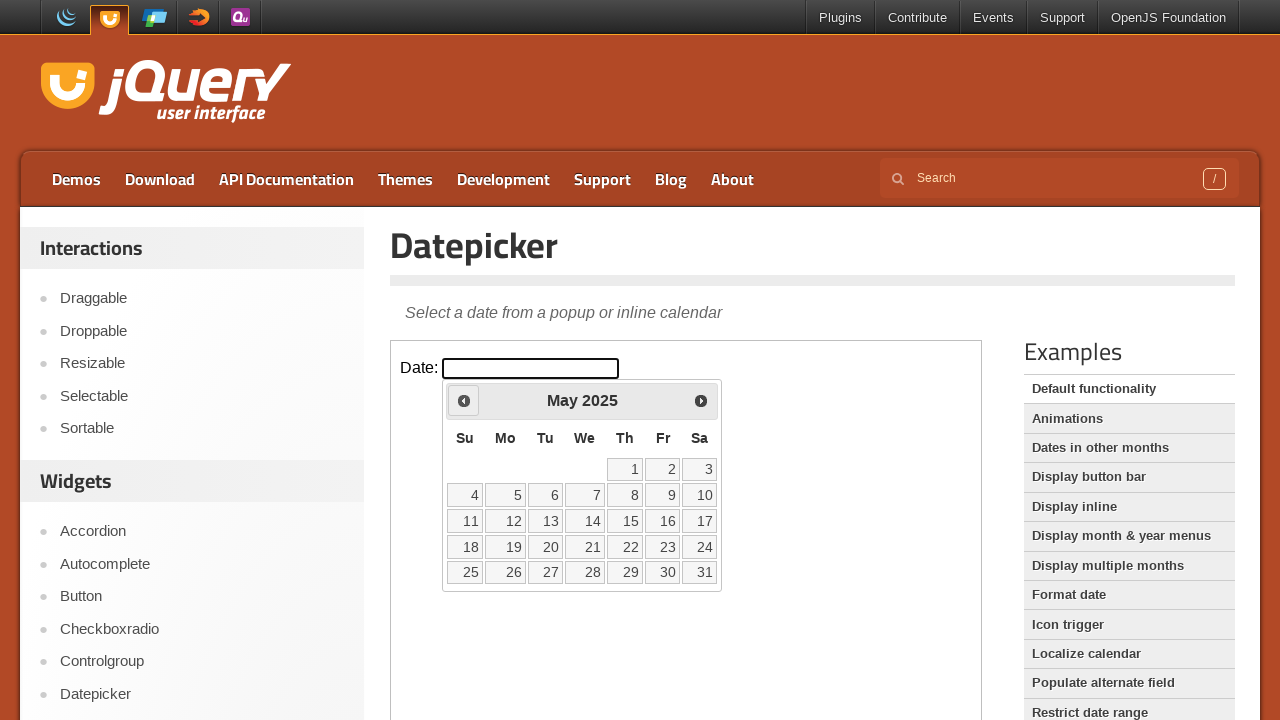

Waited for month transition animation
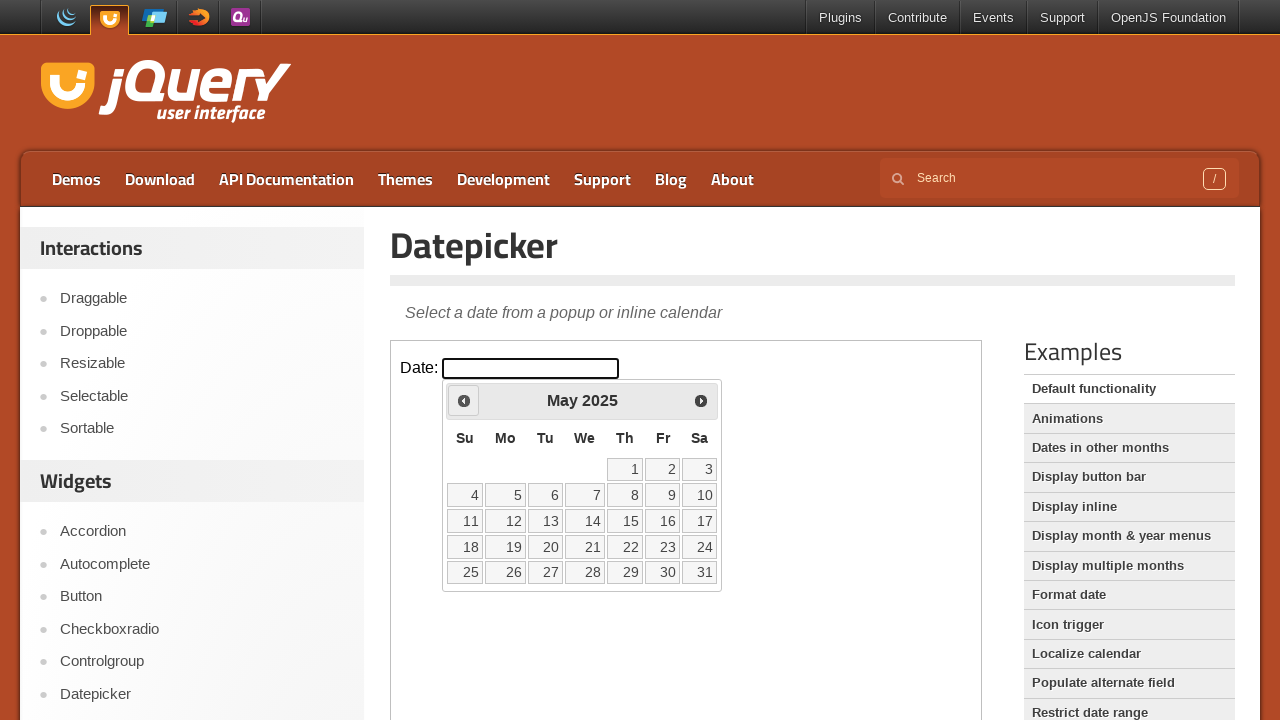

Read current calendar date: May 2025
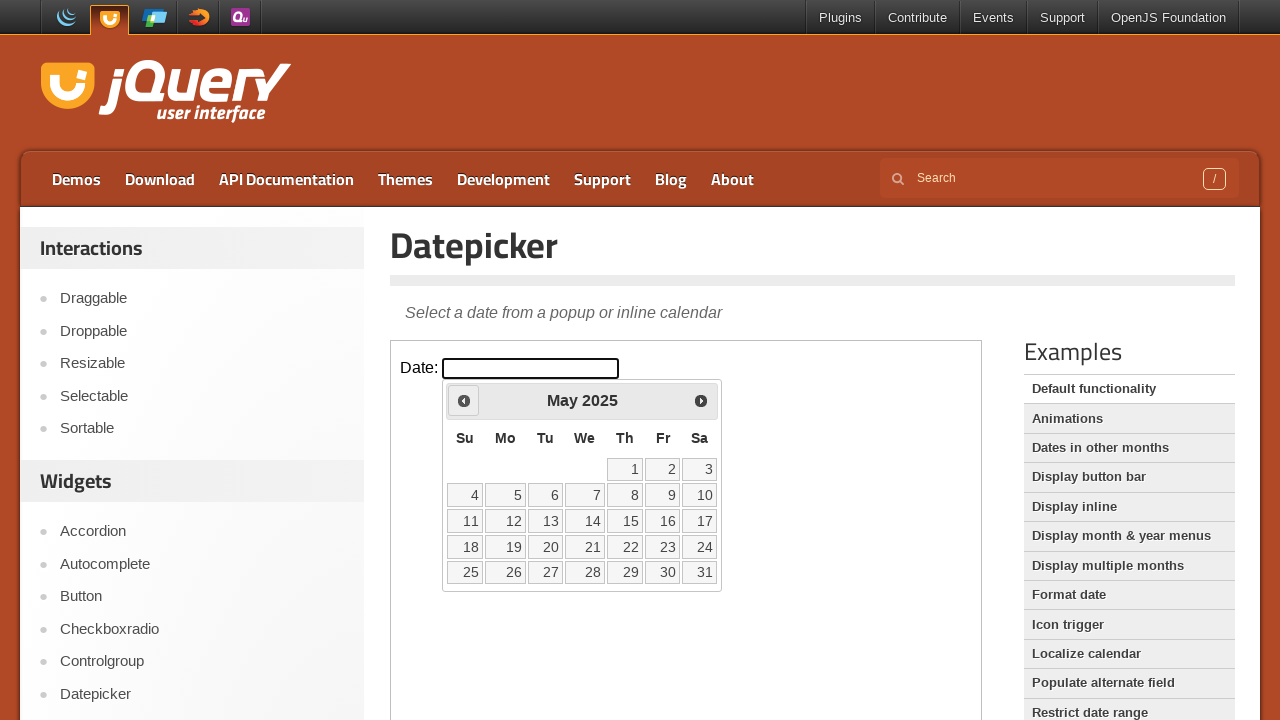

Clicked previous month button at (464, 400) on iframe.demo-frame >> internal:control=enter-frame >> a[title='Prev']
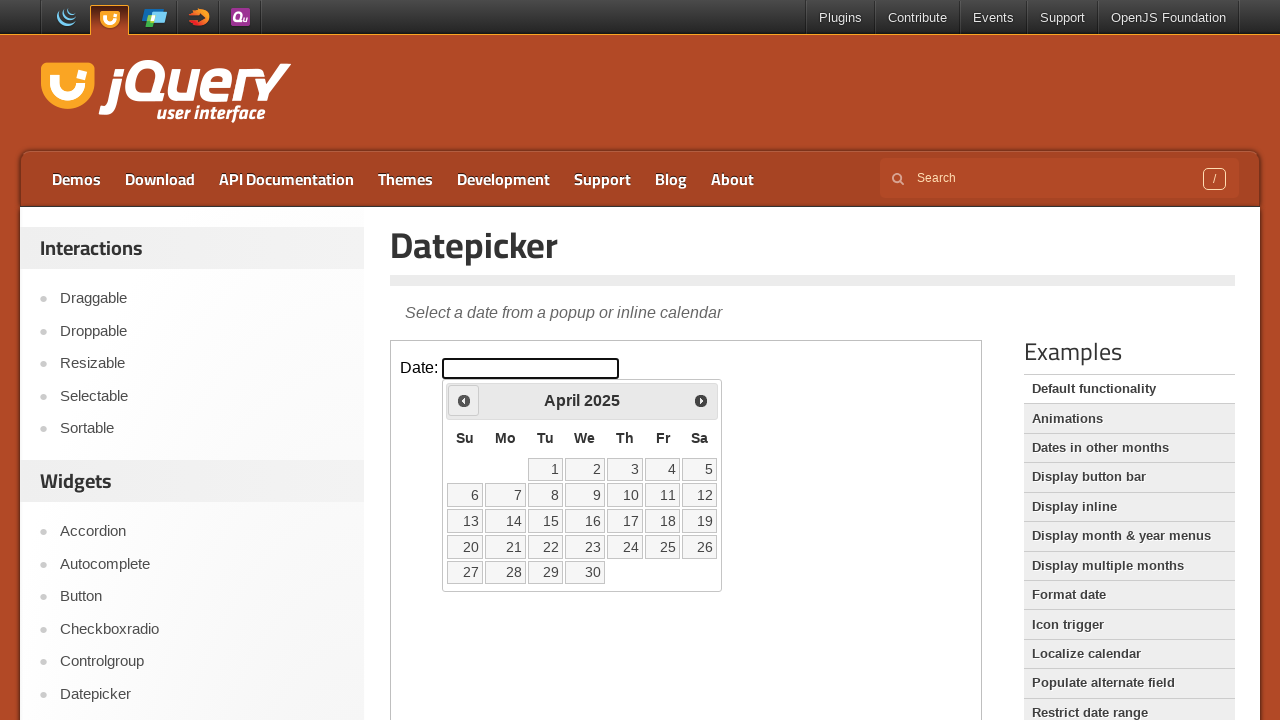

Waited for month transition animation
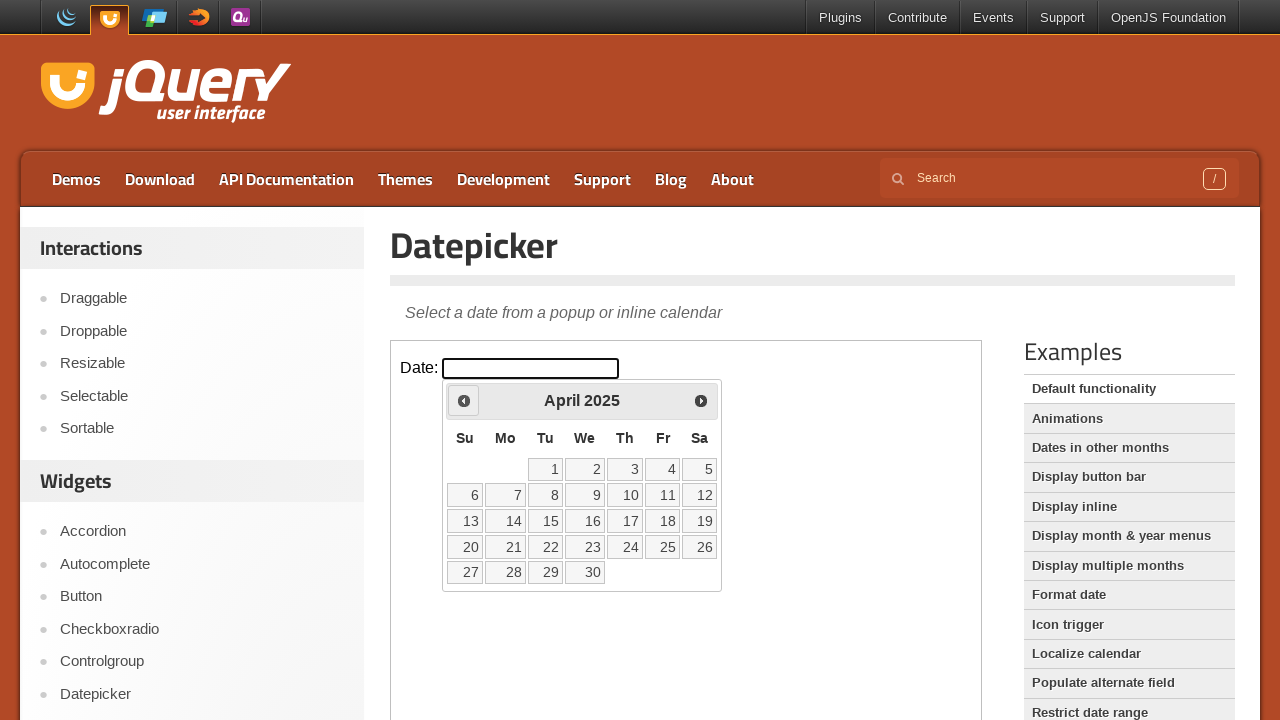

Read current calendar date: April 2025
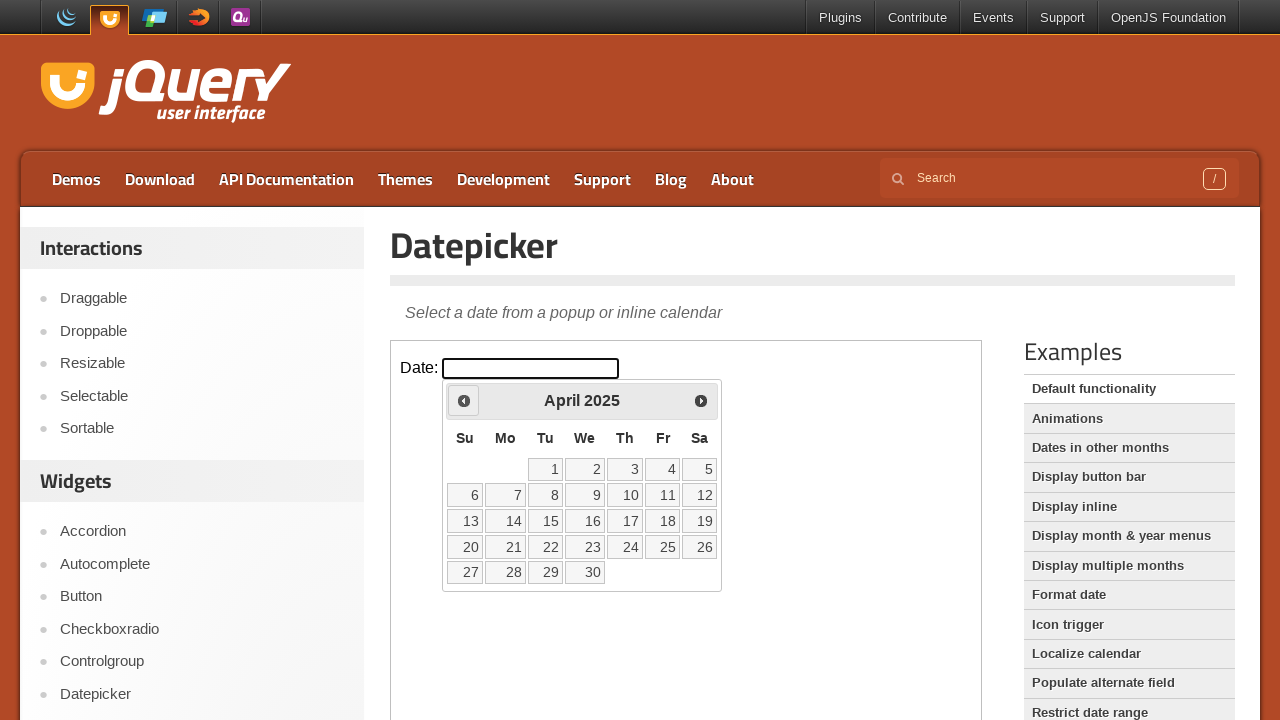

Clicked previous month button at (464, 400) on iframe.demo-frame >> internal:control=enter-frame >> a[title='Prev']
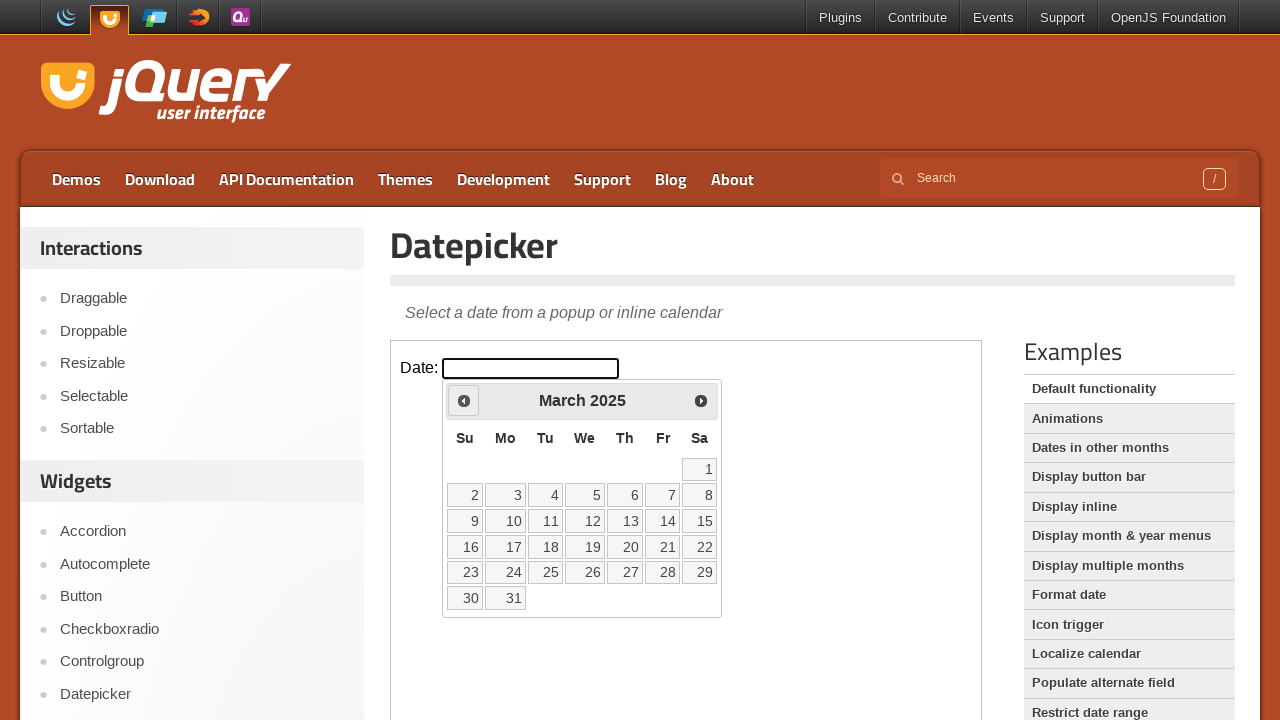

Waited for month transition animation
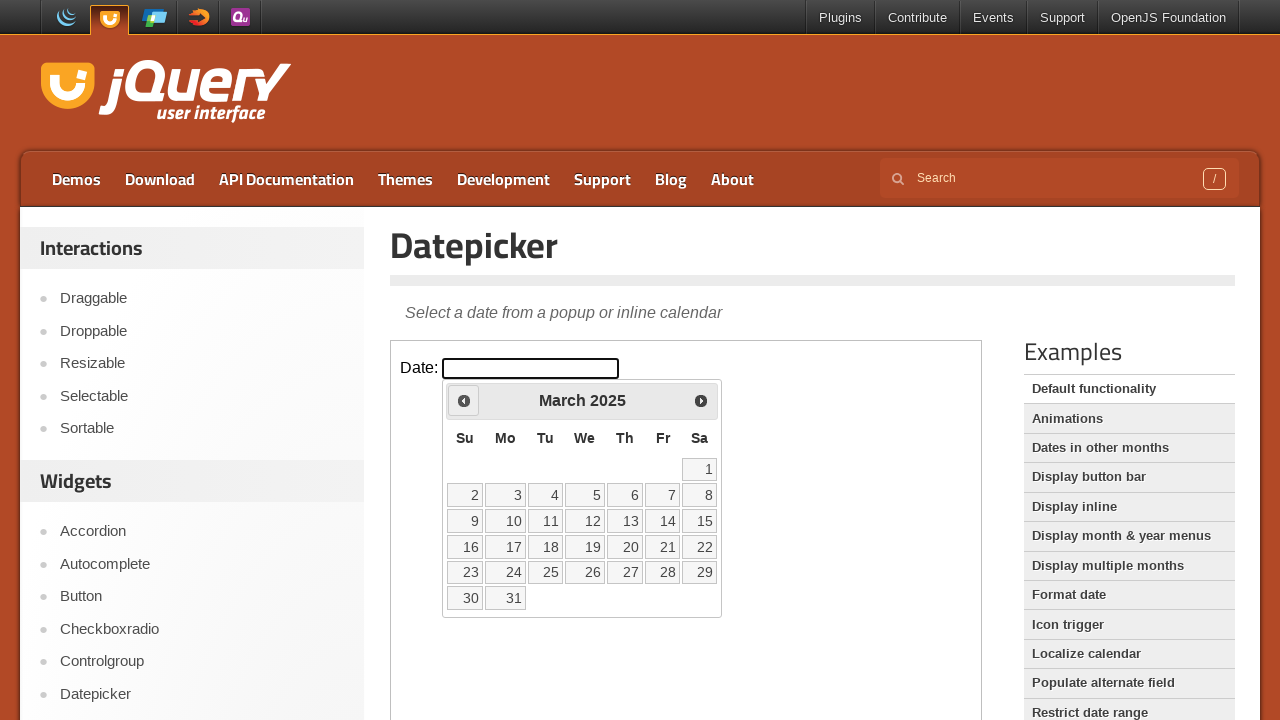

Read current calendar date: March 2025
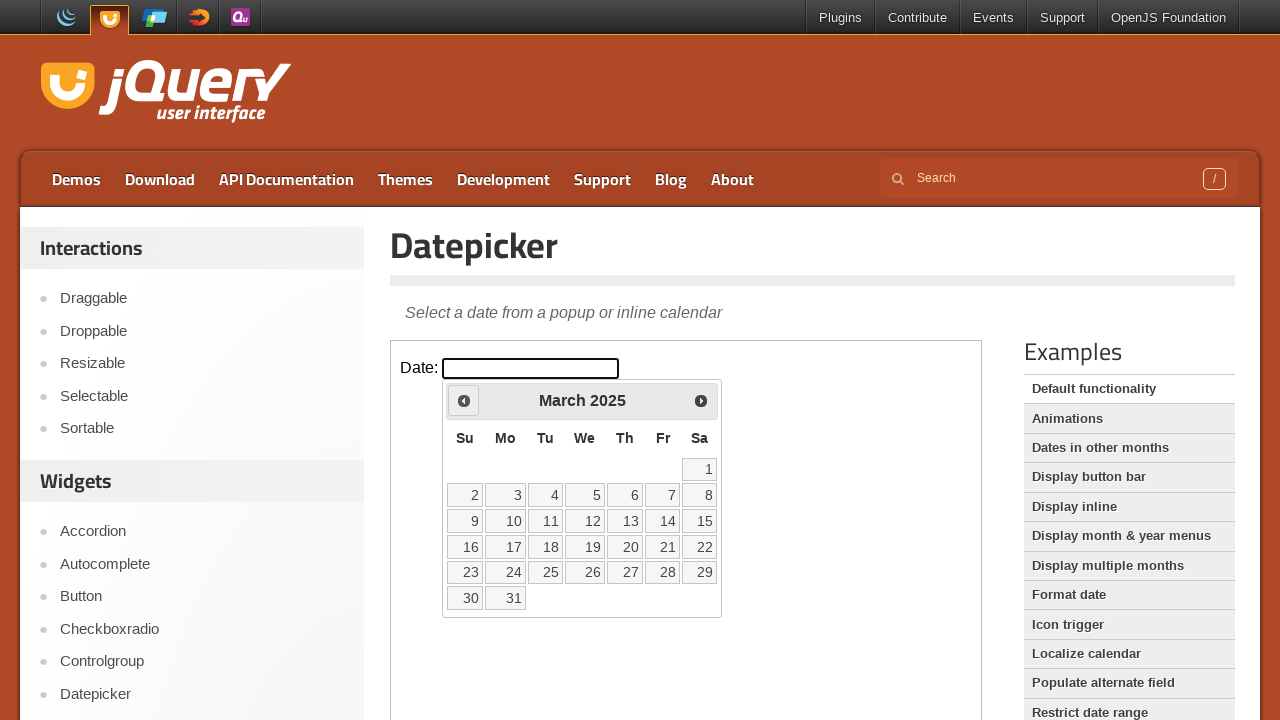

Clicked previous month button at (464, 400) on iframe.demo-frame >> internal:control=enter-frame >> a[title='Prev']
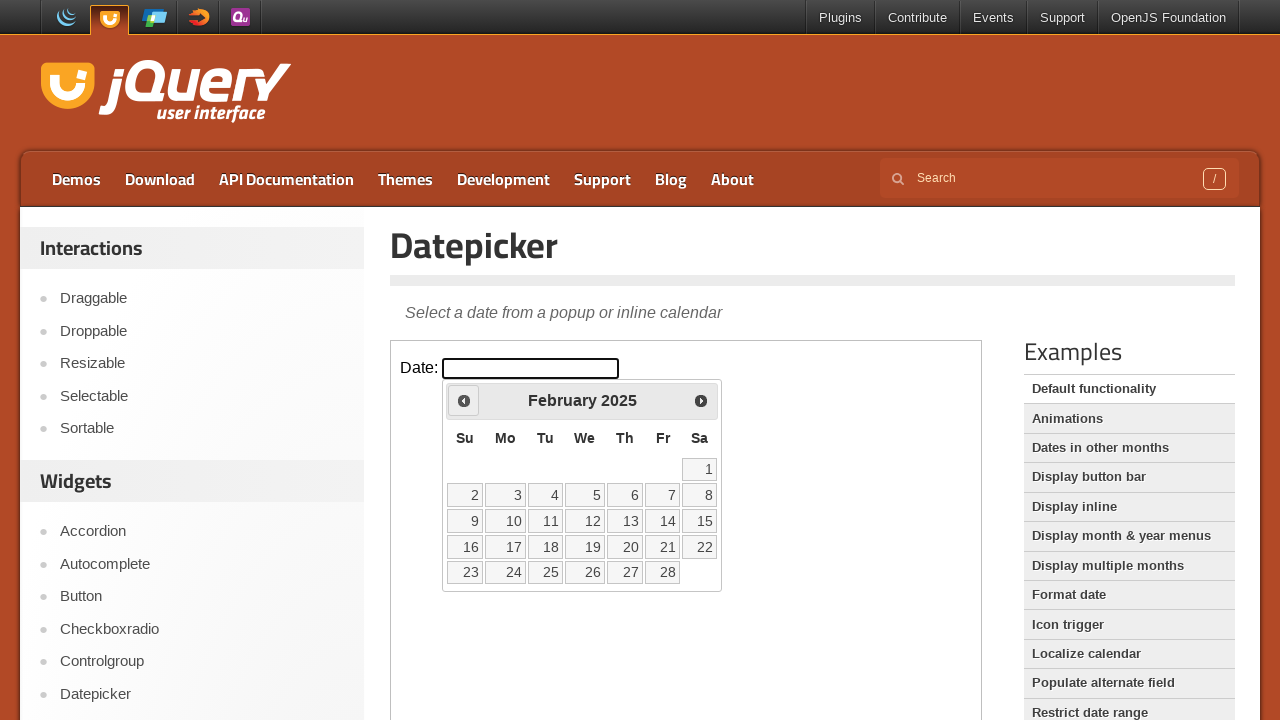

Waited for month transition animation
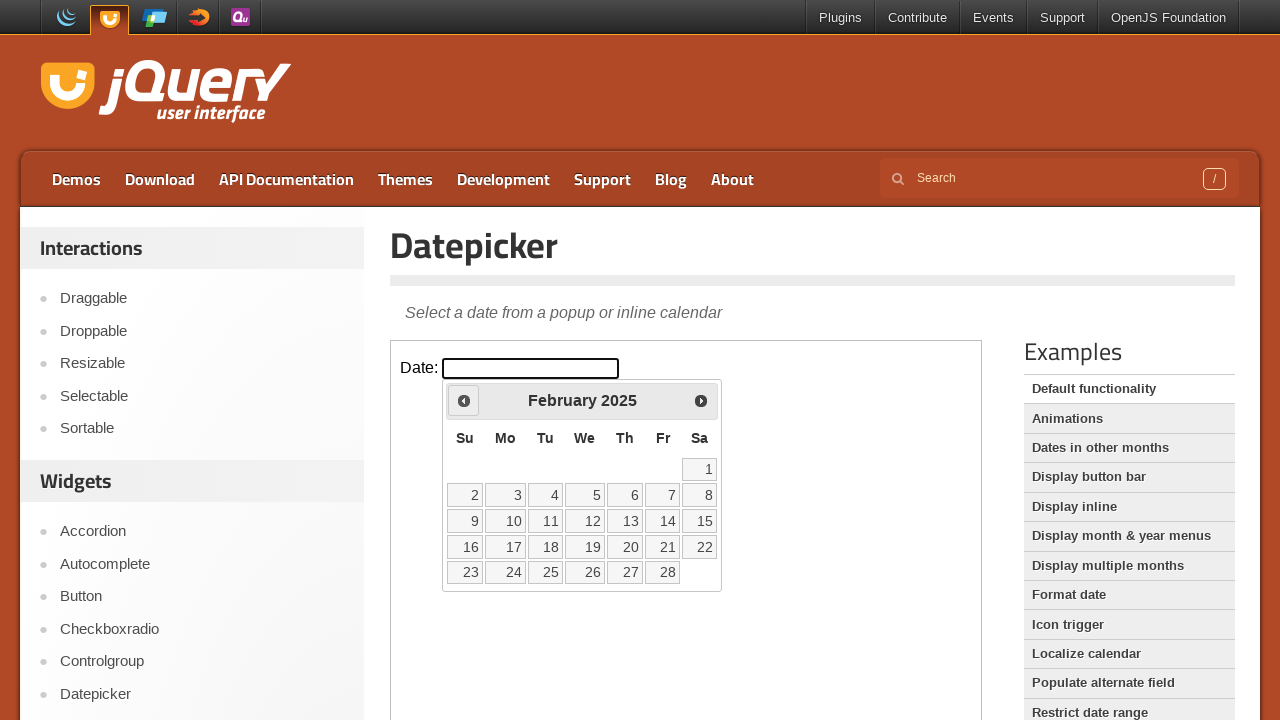

Read current calendar date: February 2025
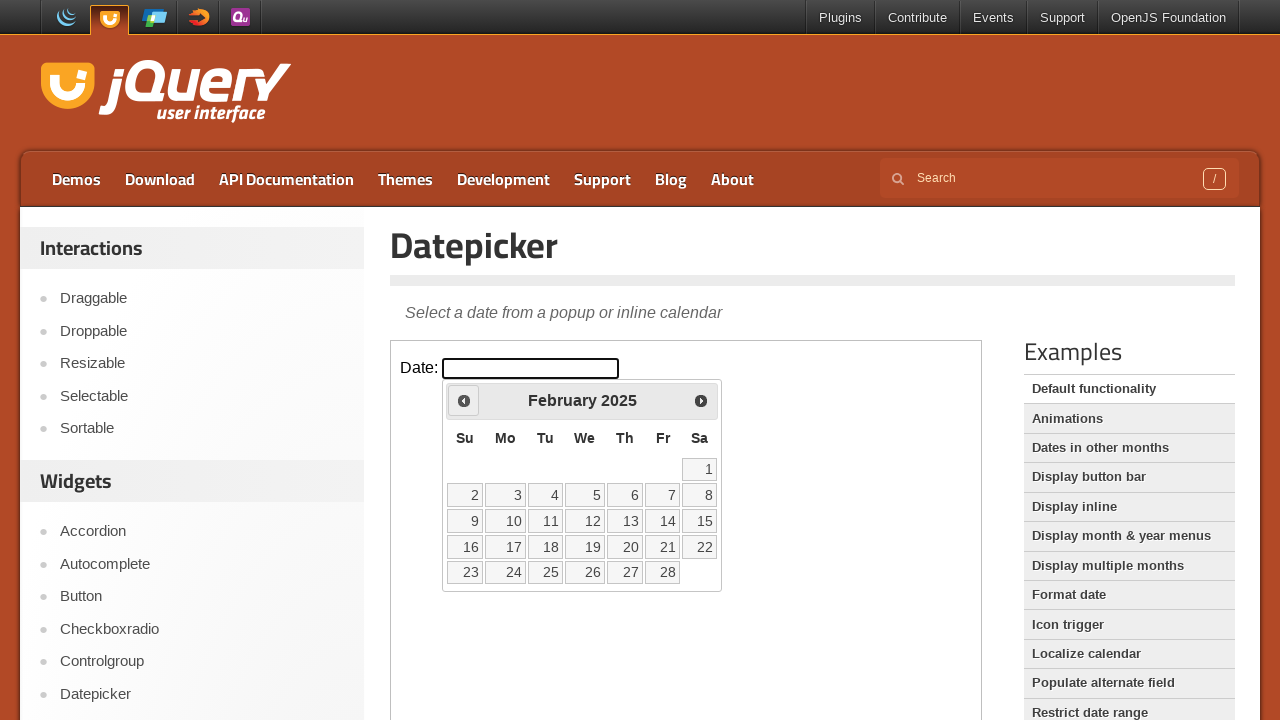

Clicked previous month button at (464, 400) on iframe.demo-frame >> internal:control=enter-frame >> a[title='Prev']
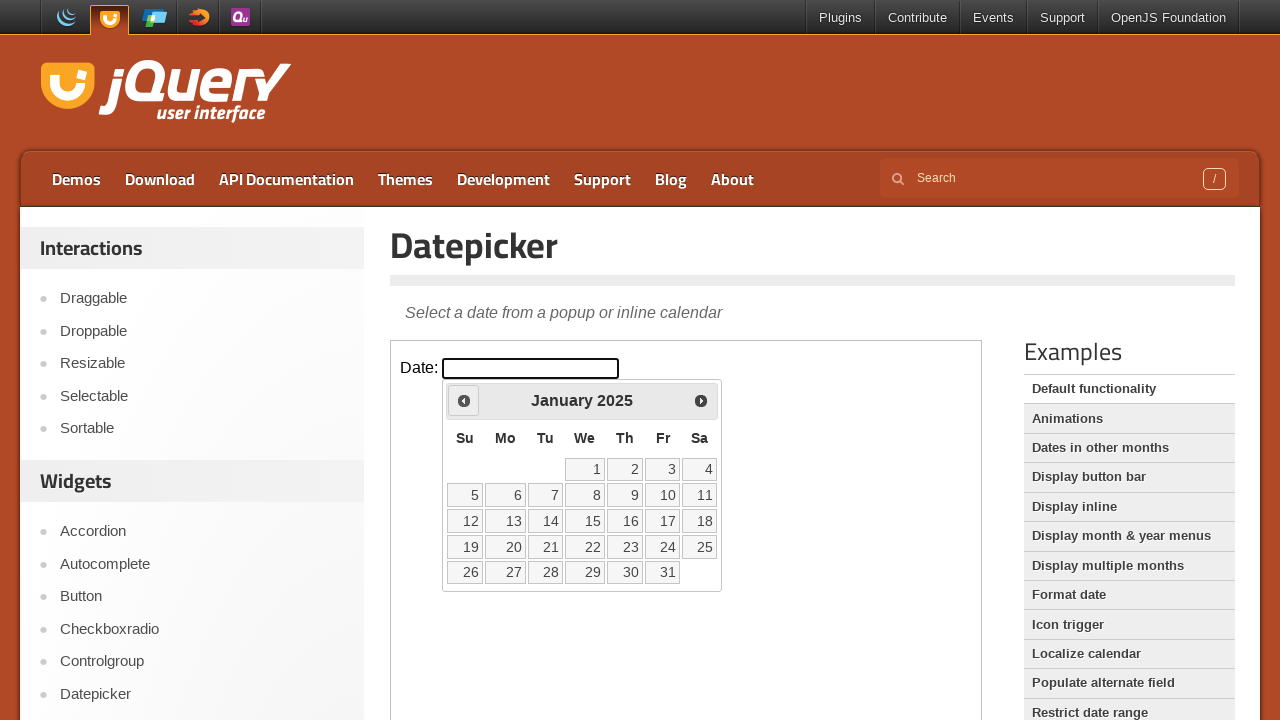

Waited for month transition animation
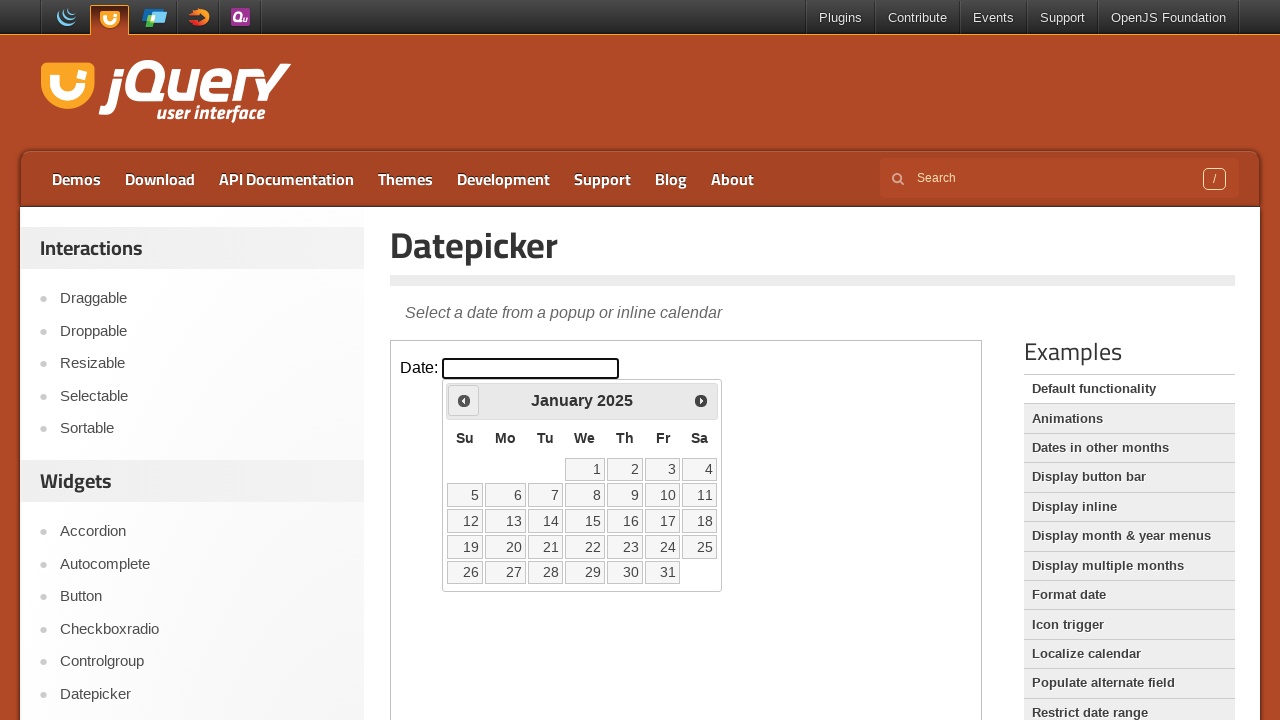

Read current calendar date: January 2025
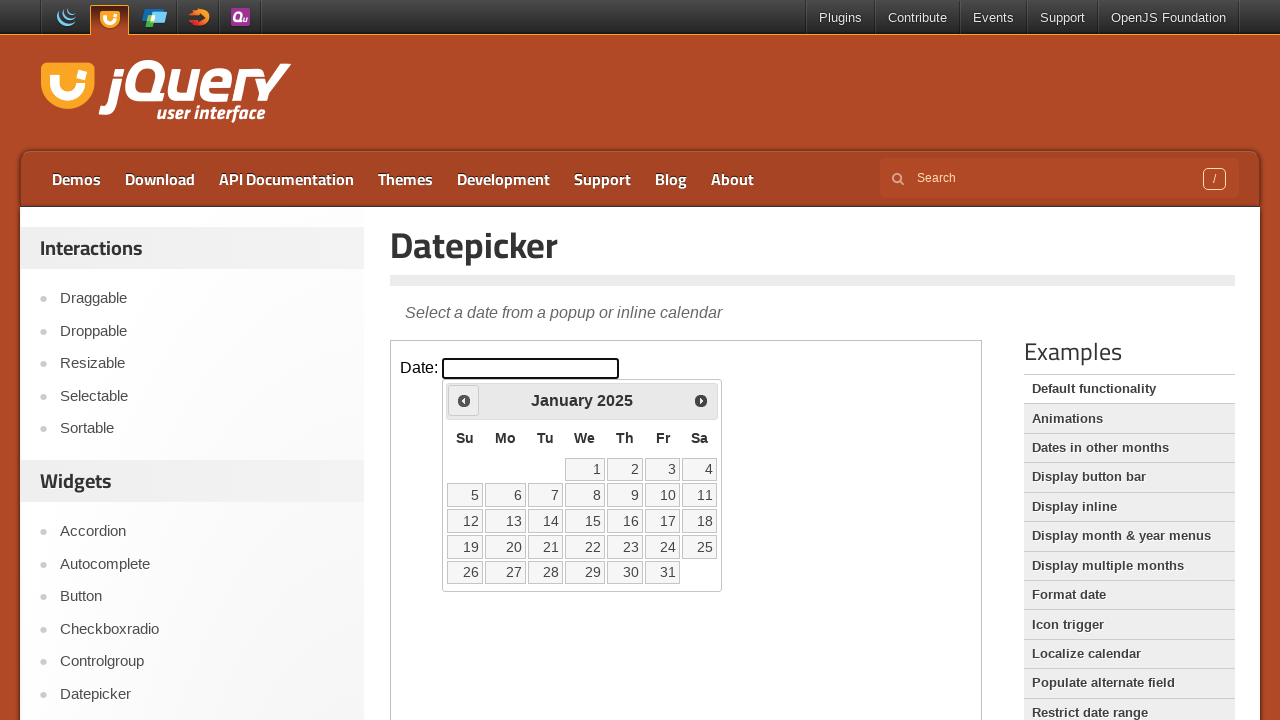

Clicked previous month button at (464, 400) on iframe.demo-frame >> internal:control=enter-frame >> a[title='Prev']
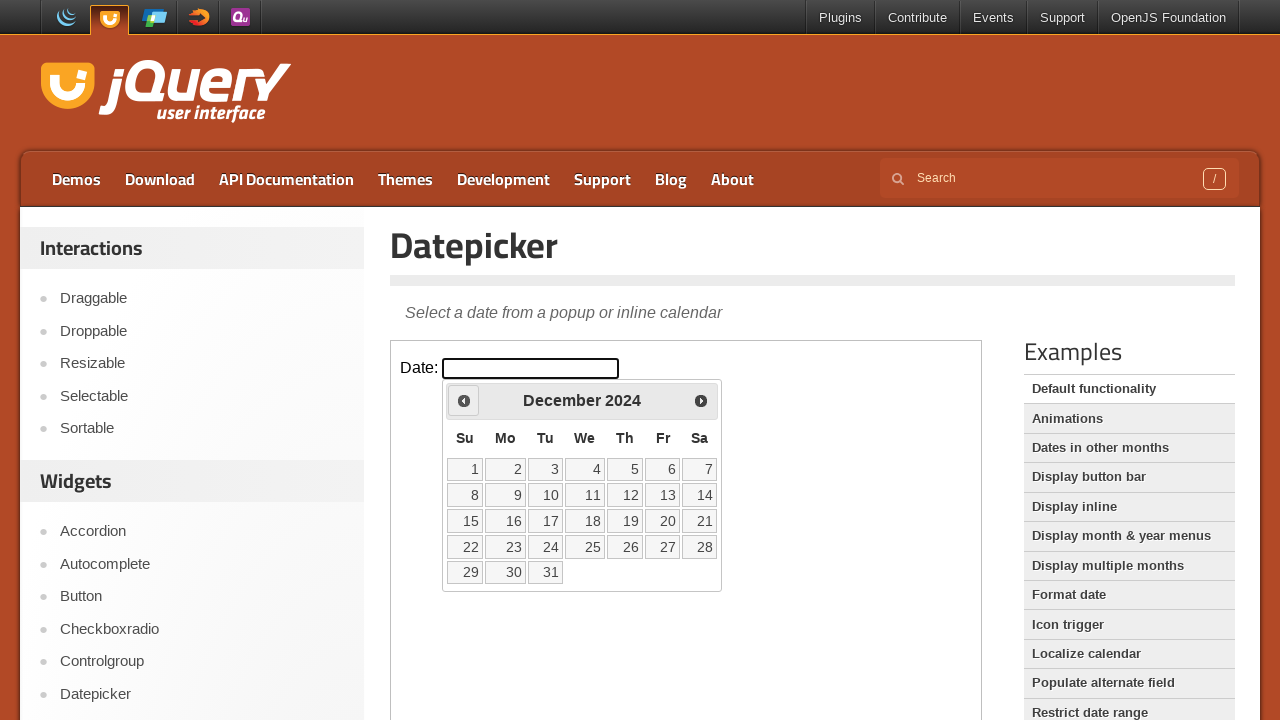

Waited for month transition animation
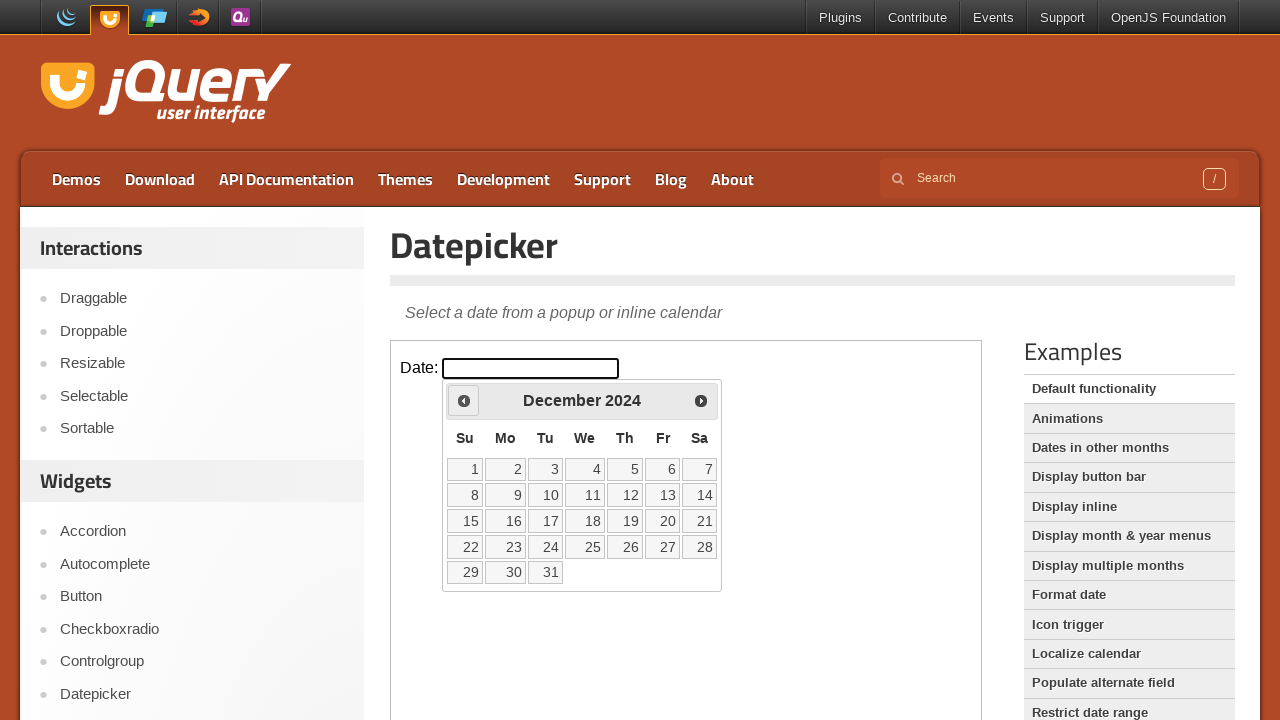

Read current calendar date: December 2024
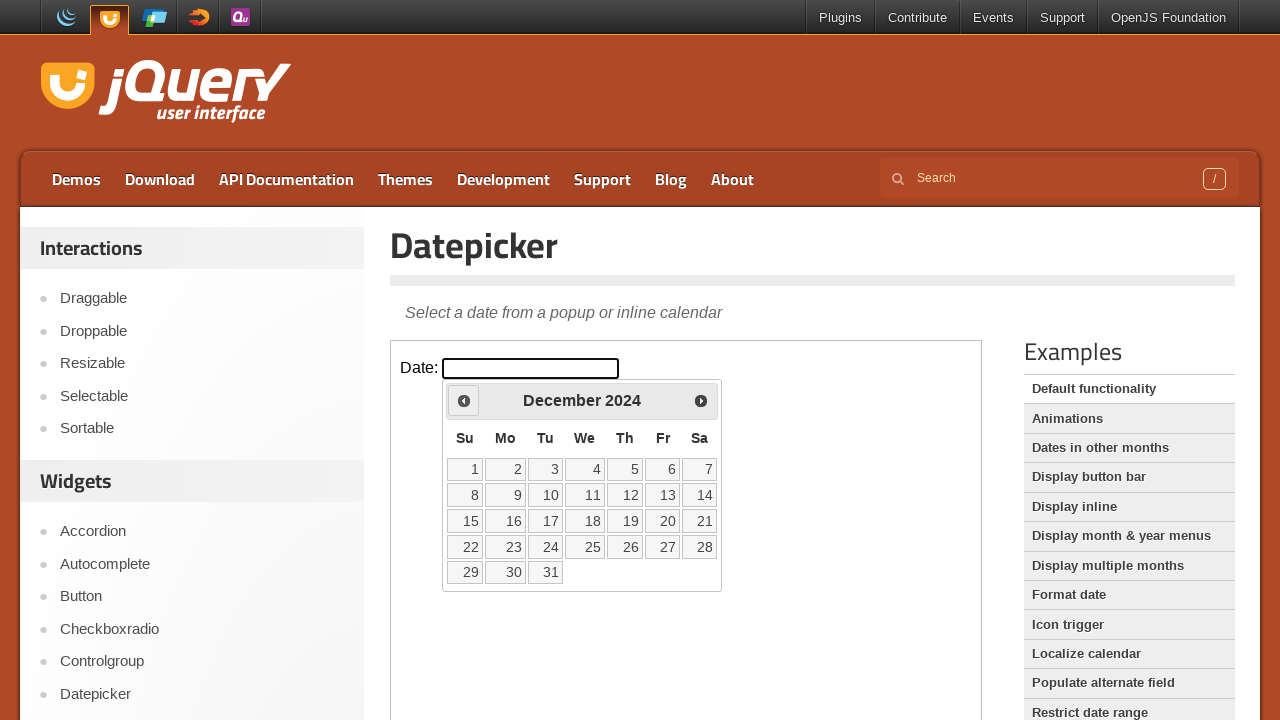

Clicked previous month button at (464, 400) on iframe.demo-frame >> internal:control=enter-frame >> a[title='Prev']
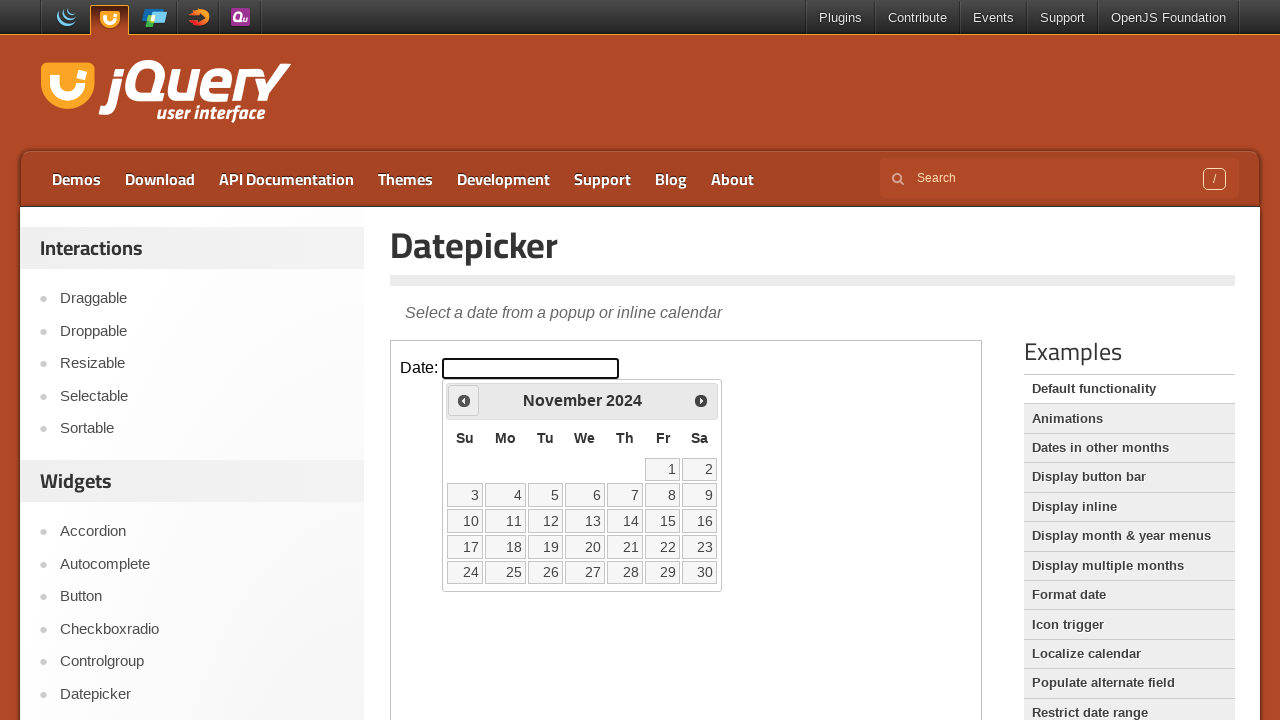

Waited for month transition animation
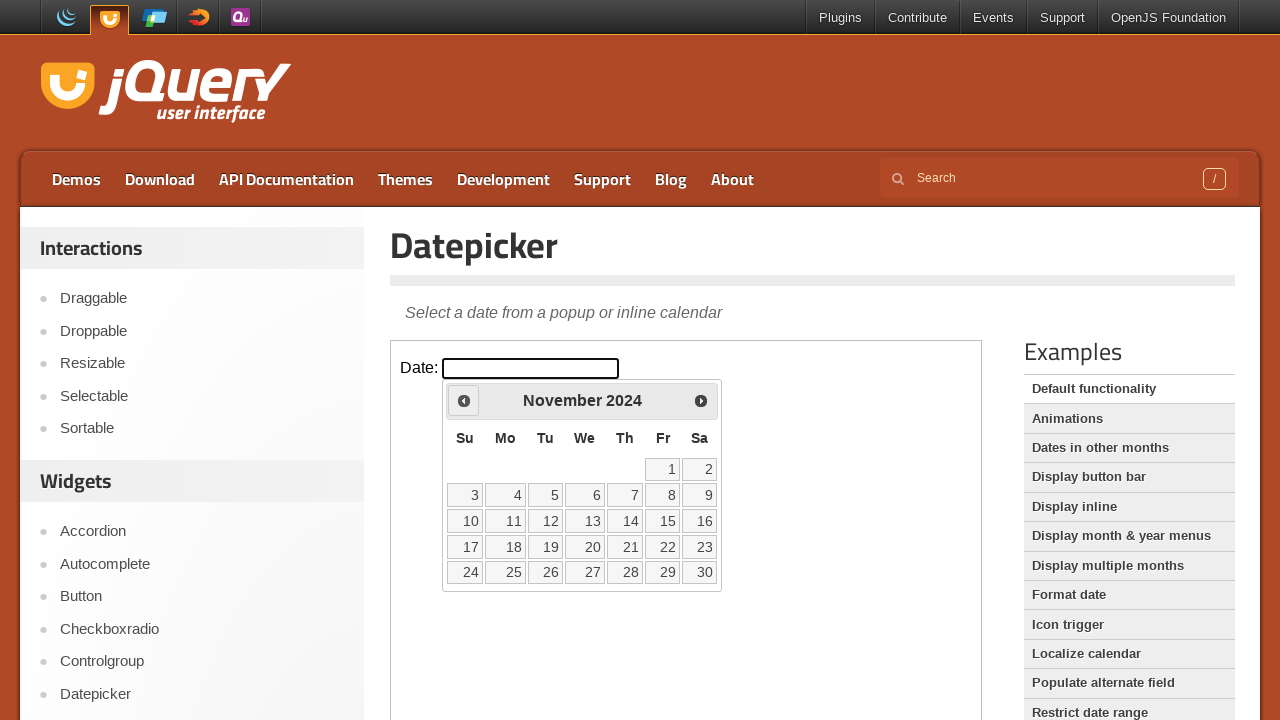

Read current calendar date: November 2024
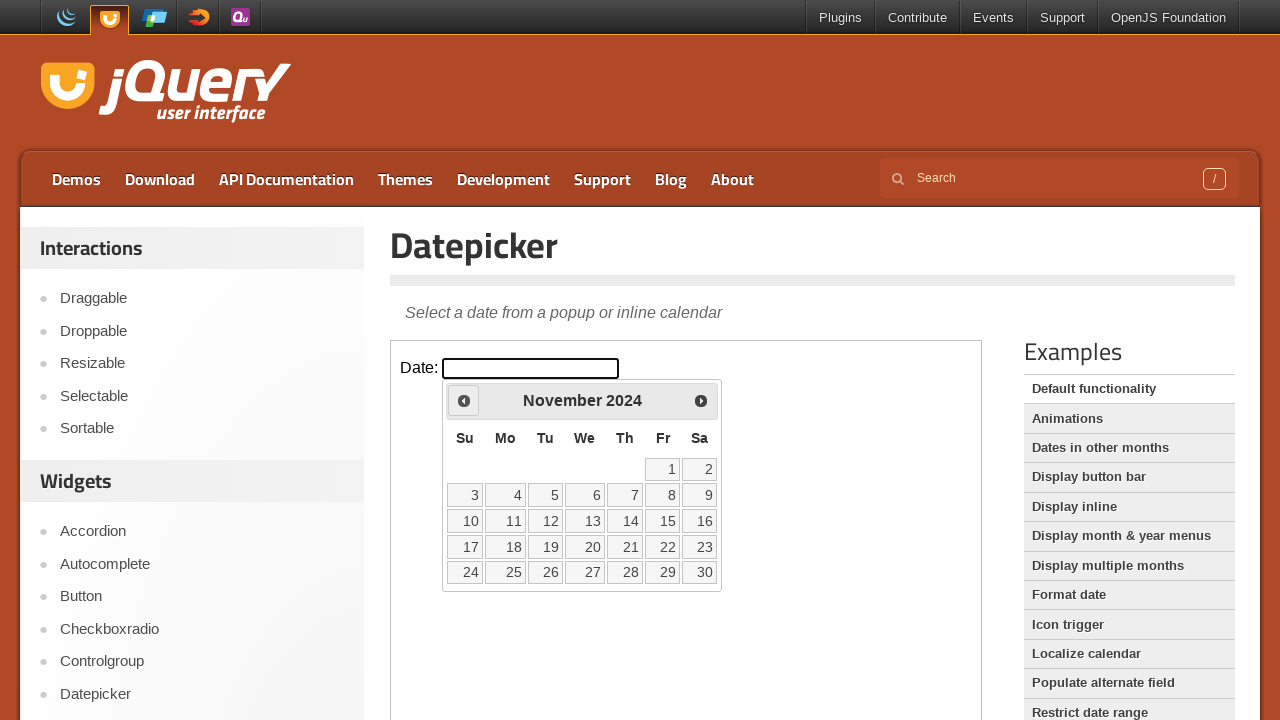

Clicked previous month button at (464, 400) on iframe.demo-frame >> internal:control=enter-frame >> a[title='Prev']
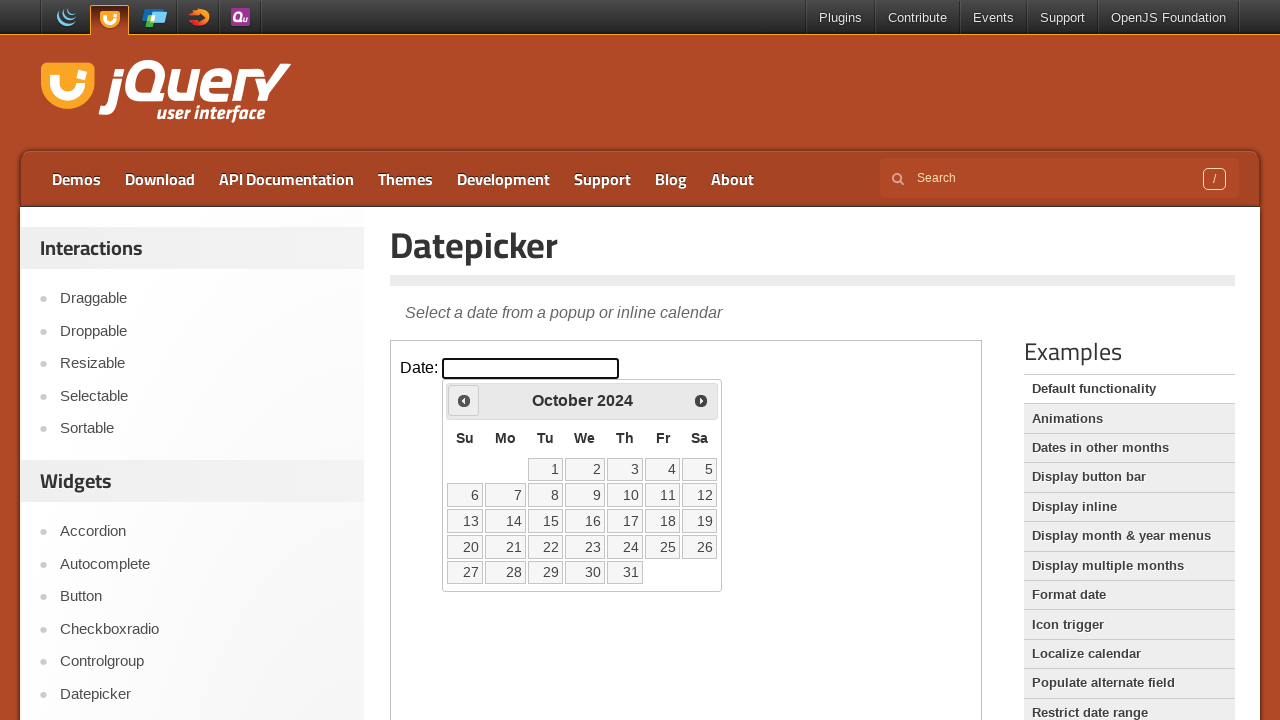

Waited for month transition animation
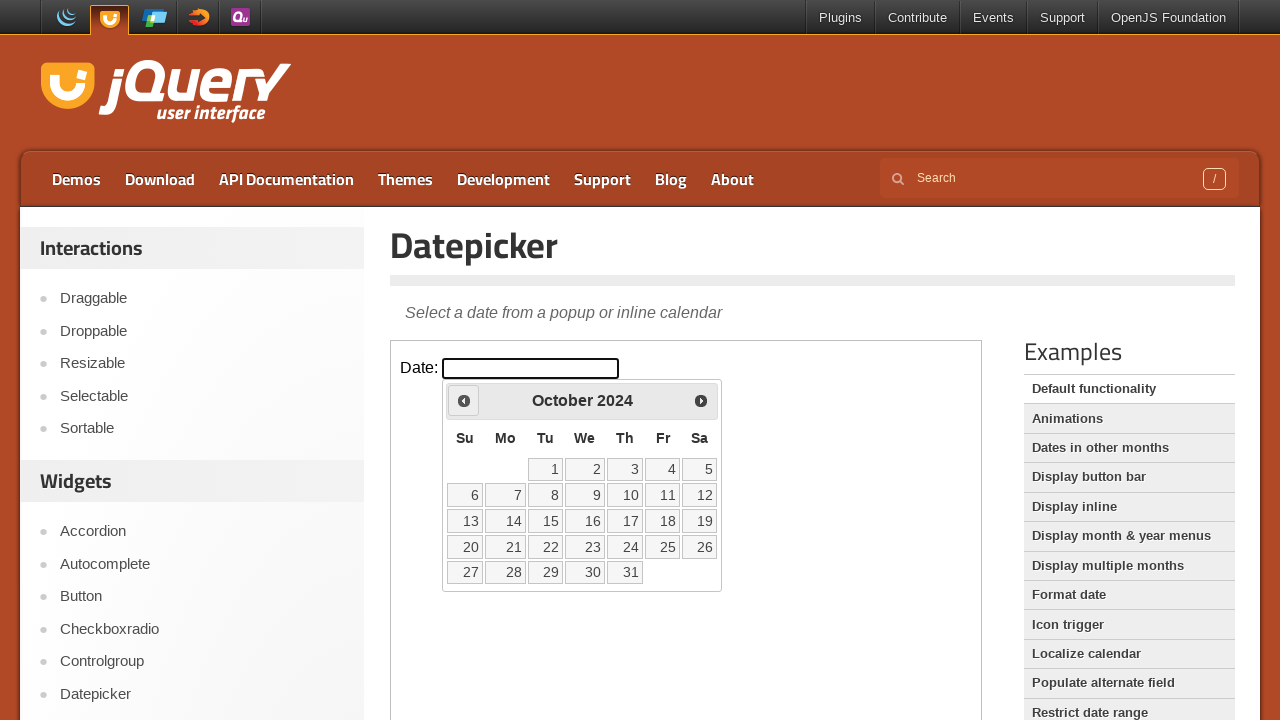

Read current calendar date: October 2024
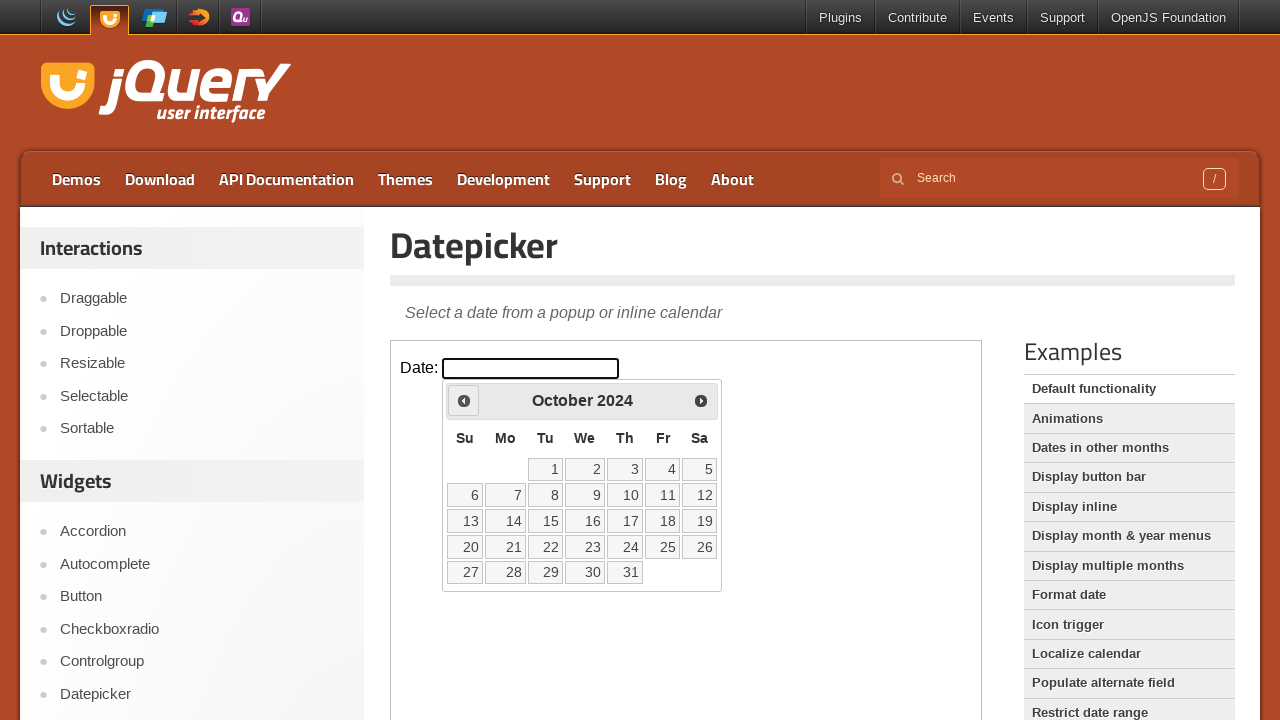

Clicked previous month button at (464, 400) on iframe.demo-frame >> internal:control=enter-frame >> a[title='Prev']
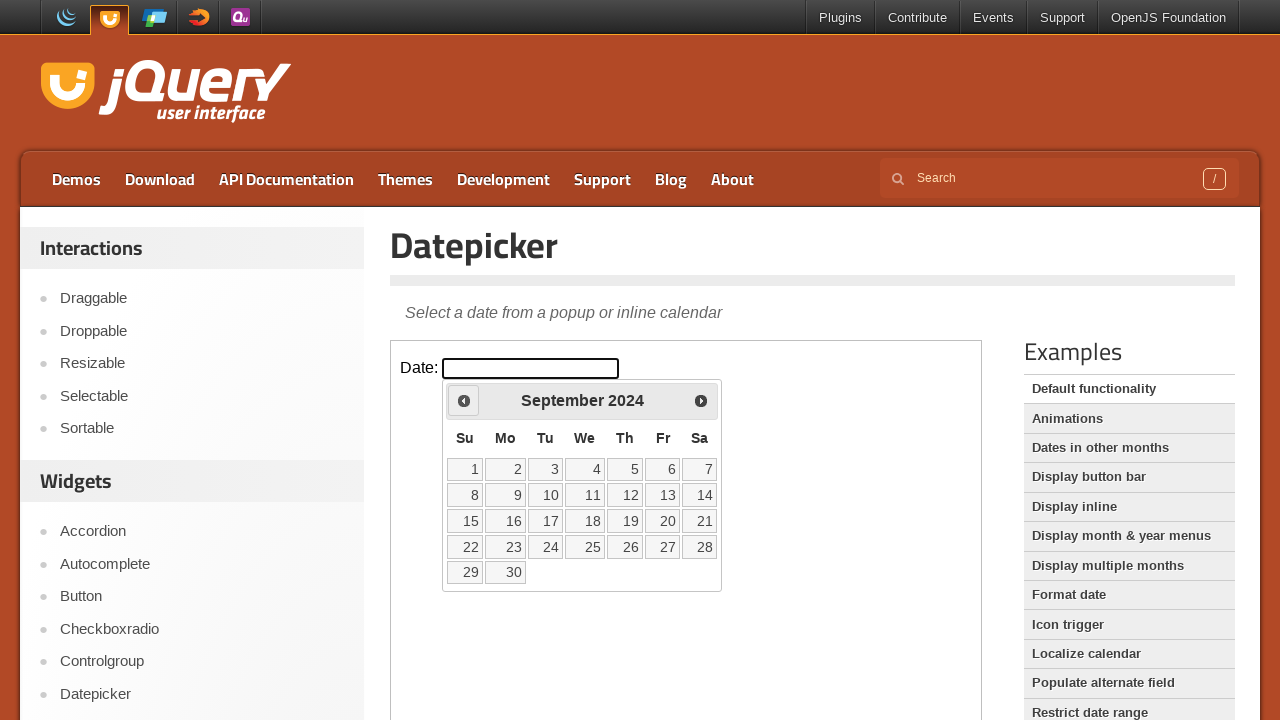

Waited for month transition animation
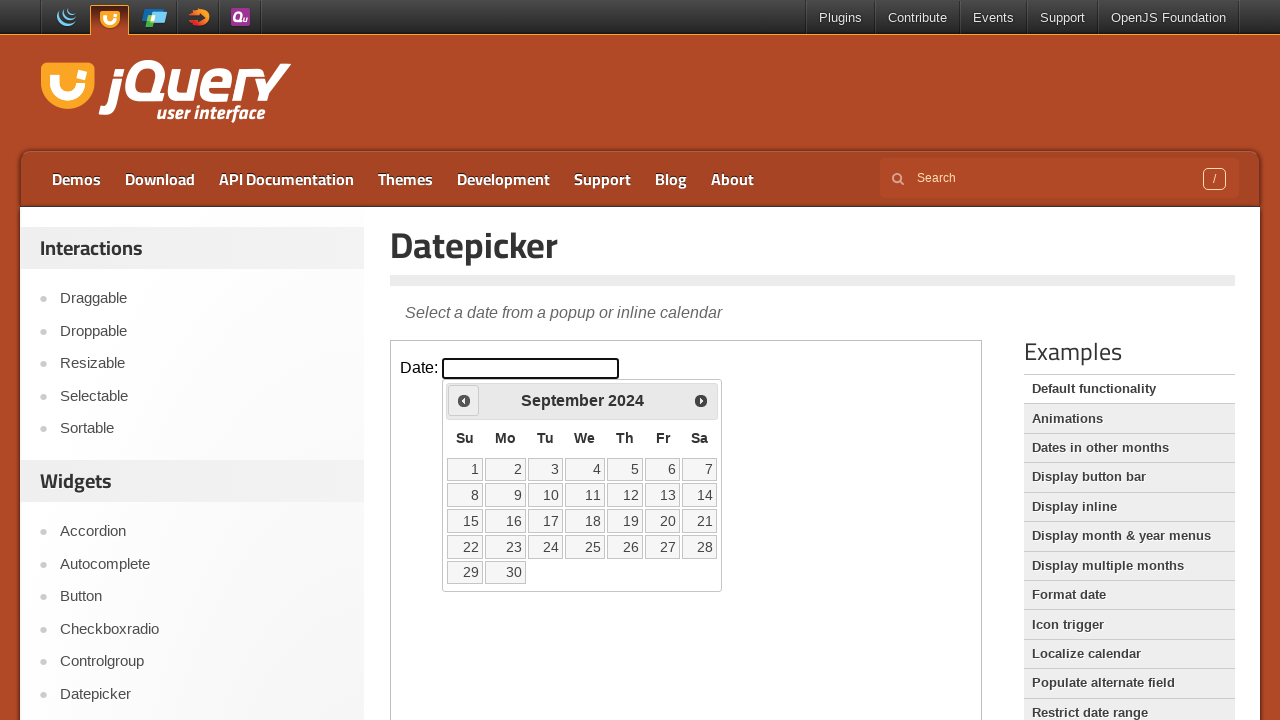

Read current calendar date: September 2024
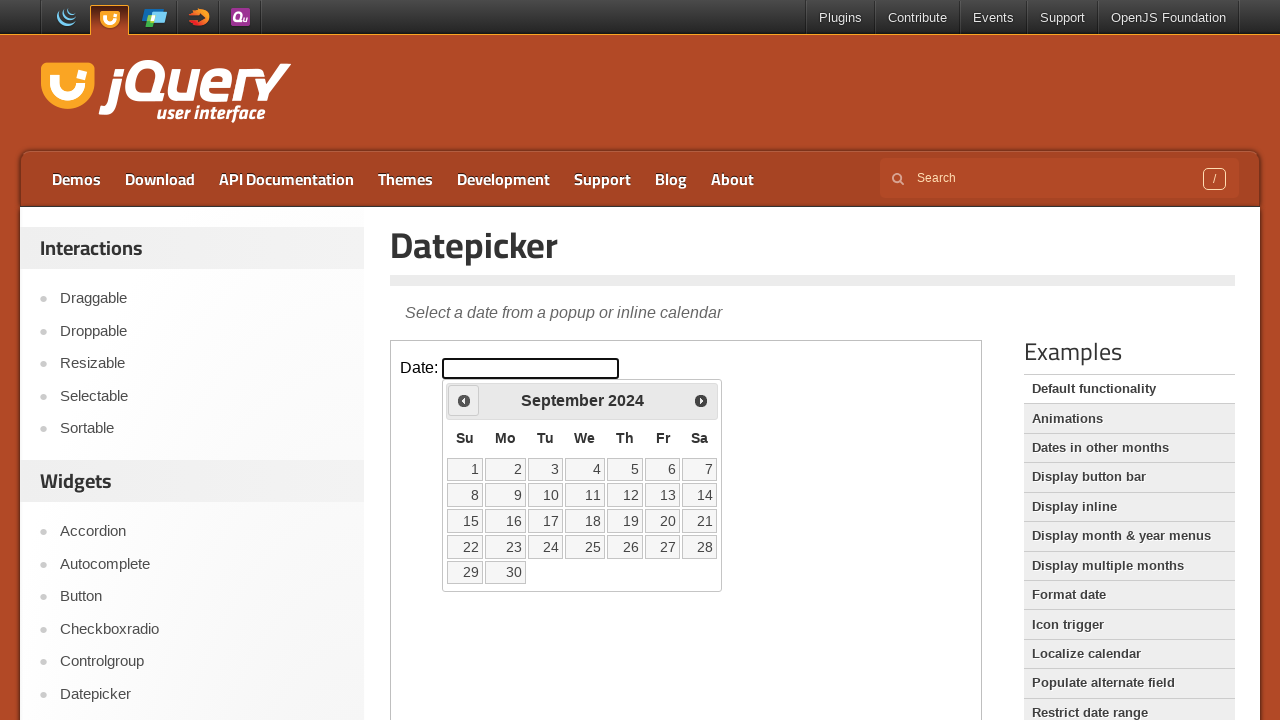

Reached target month/year: September 2024
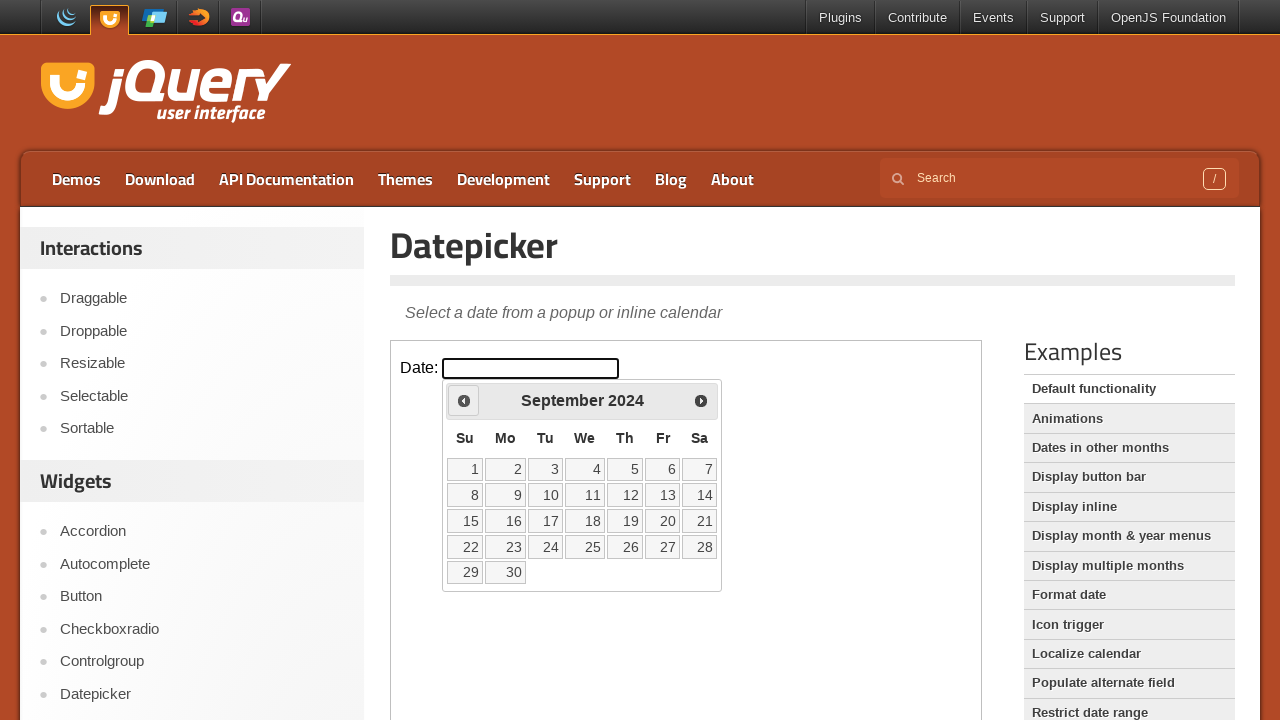

Located all date cells in calendar
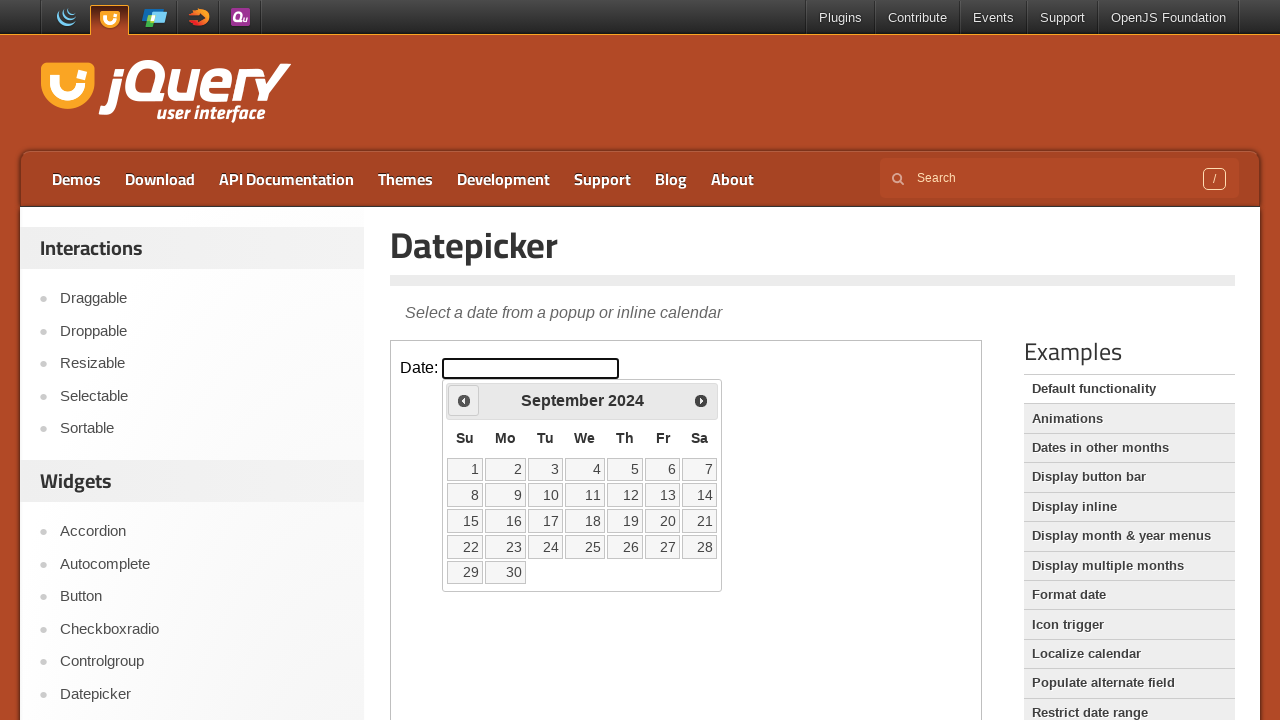

Found 35 date cells in calendar
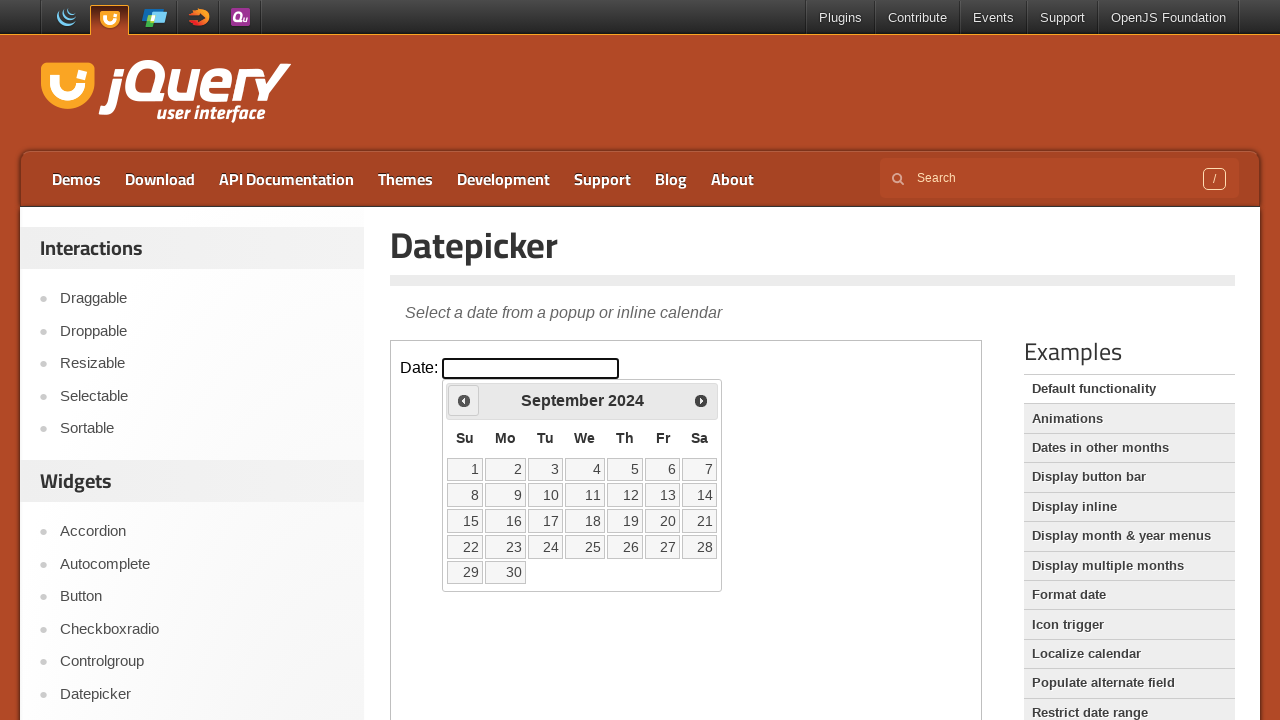

Clicked day 1 in the calendar at (465, 469) on iframe.demo-frame >> internal:control=enter-frame >> table.ui-datepicker-calenda
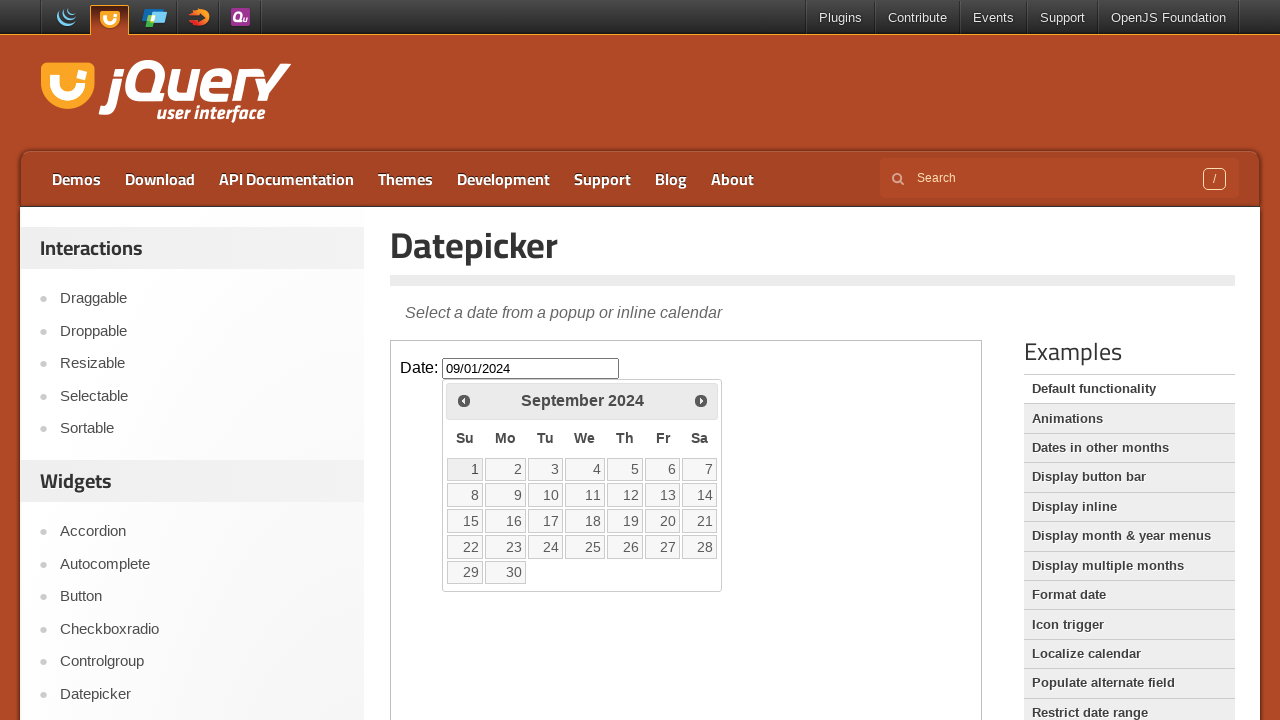

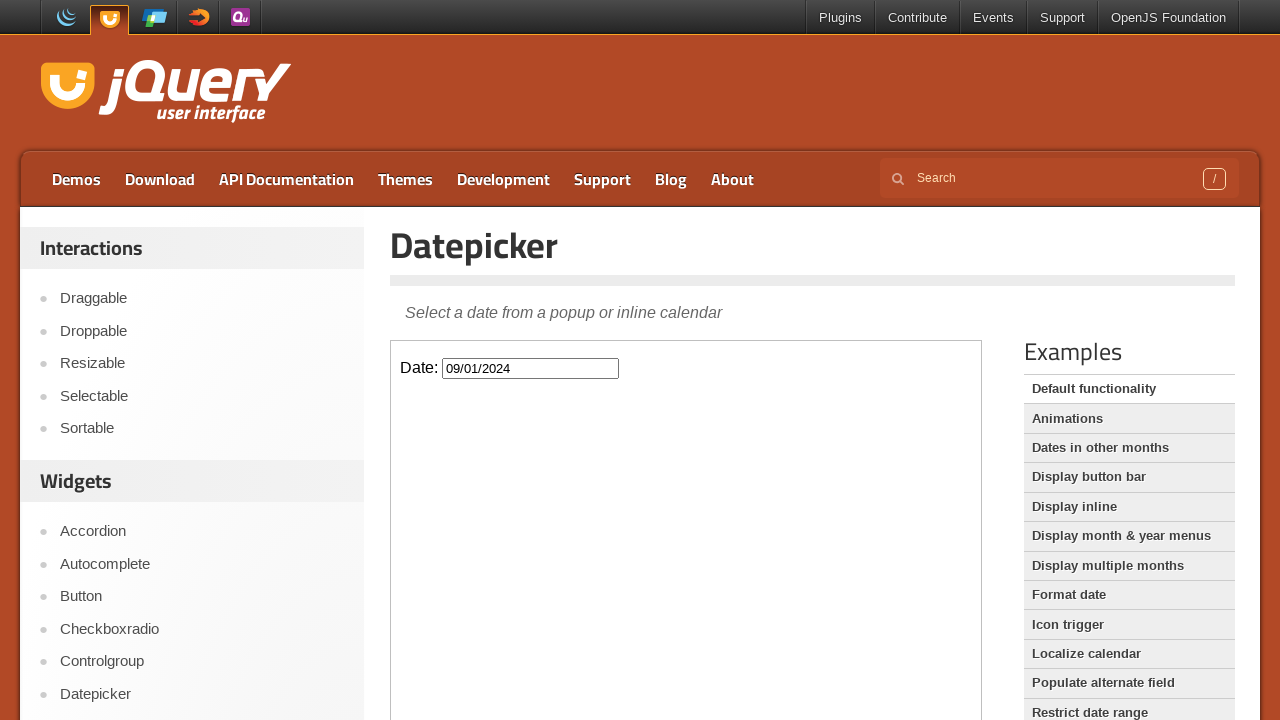